Tests pagination table functionality by iterating through all pages and clicking the checkbox in each row of the product table on every page.

Starting URL: https://testautomationpractice.blogspot.com/

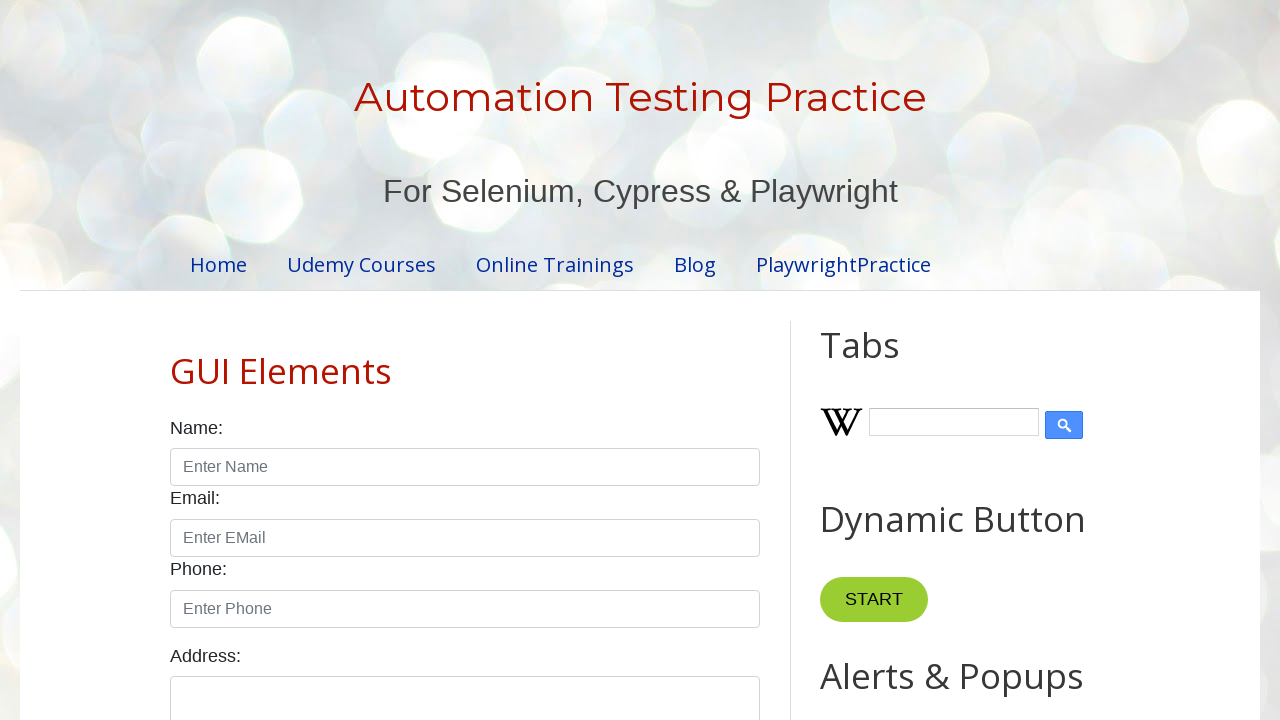

Located all pagination items
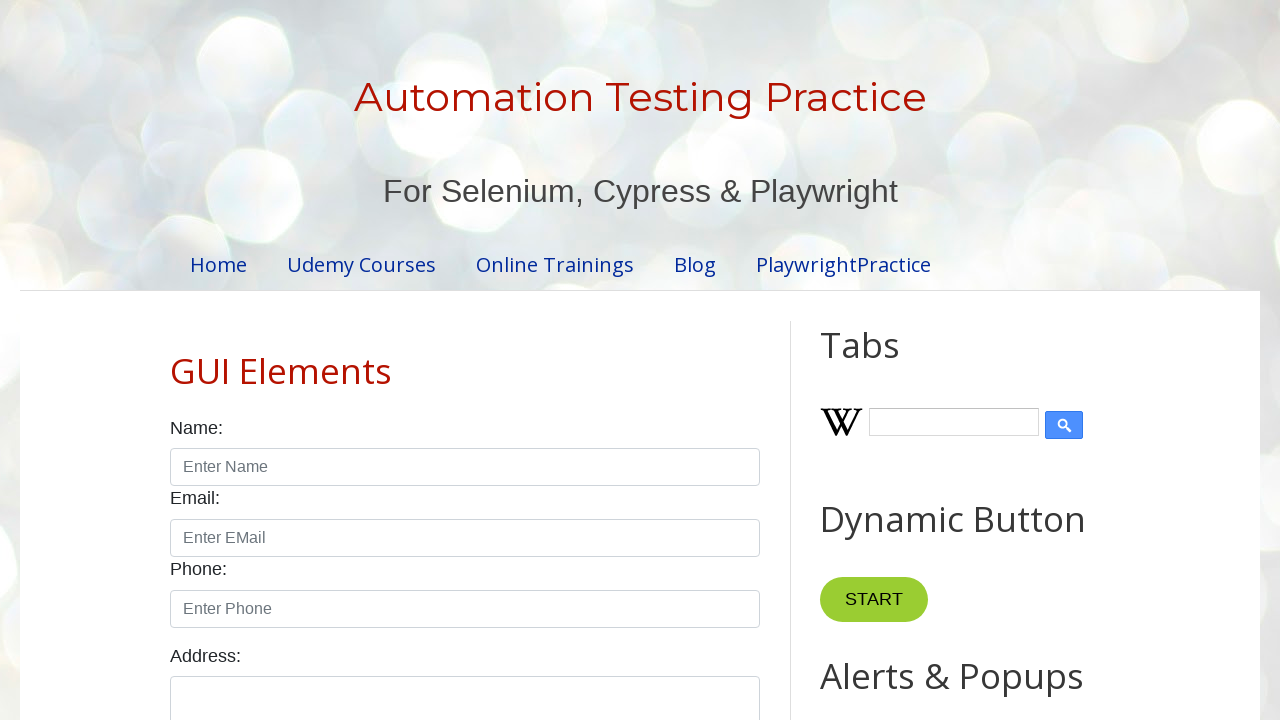

Found 4 pagination pages
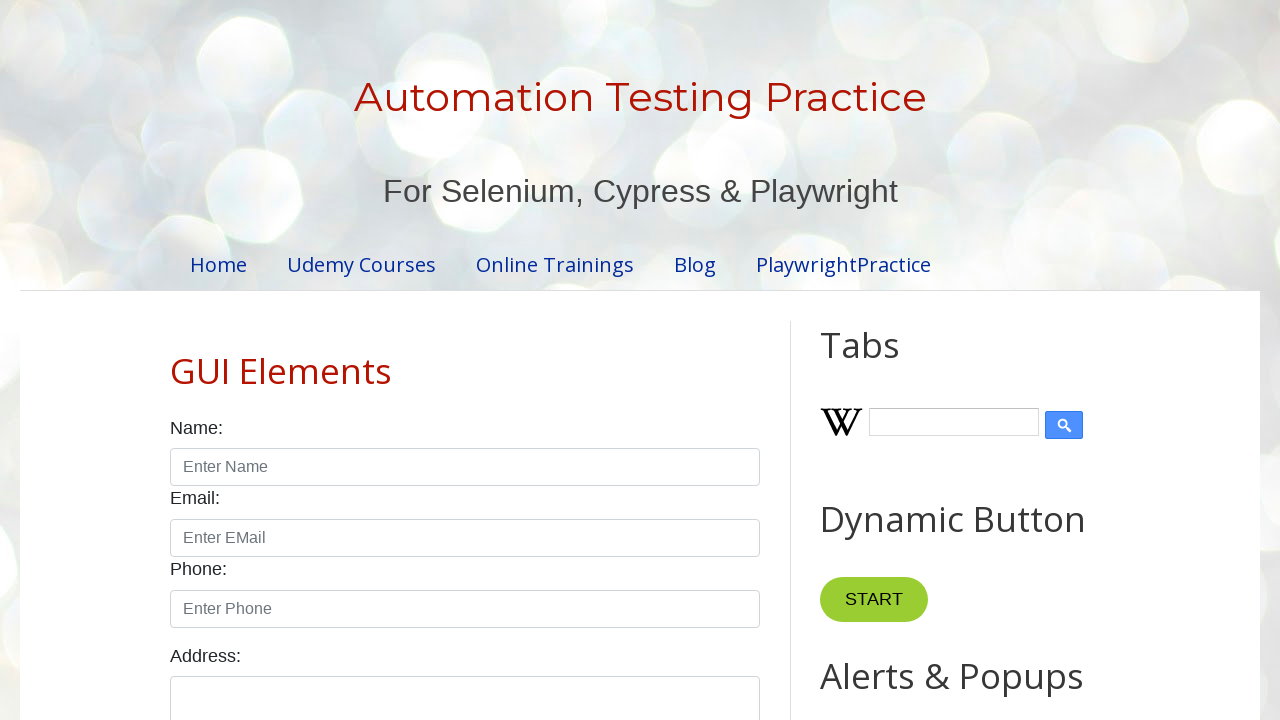

Located all table rows on page 1
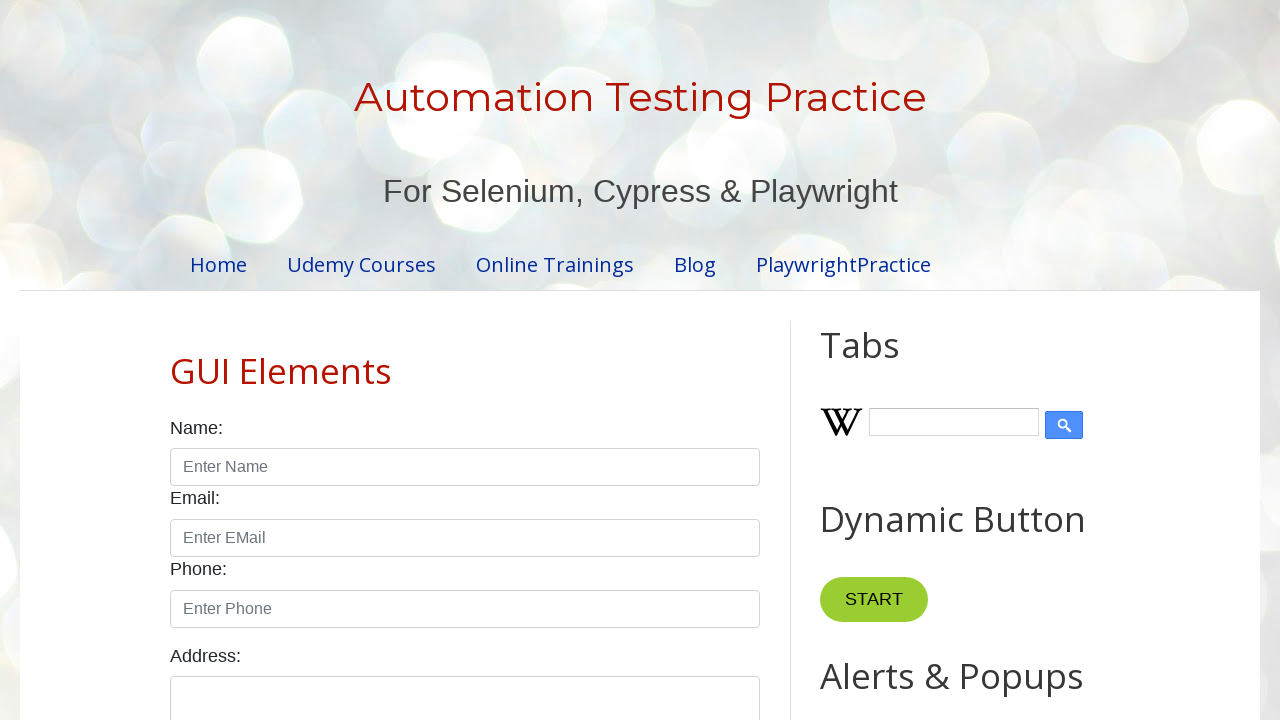

Found 5 rows on page 1
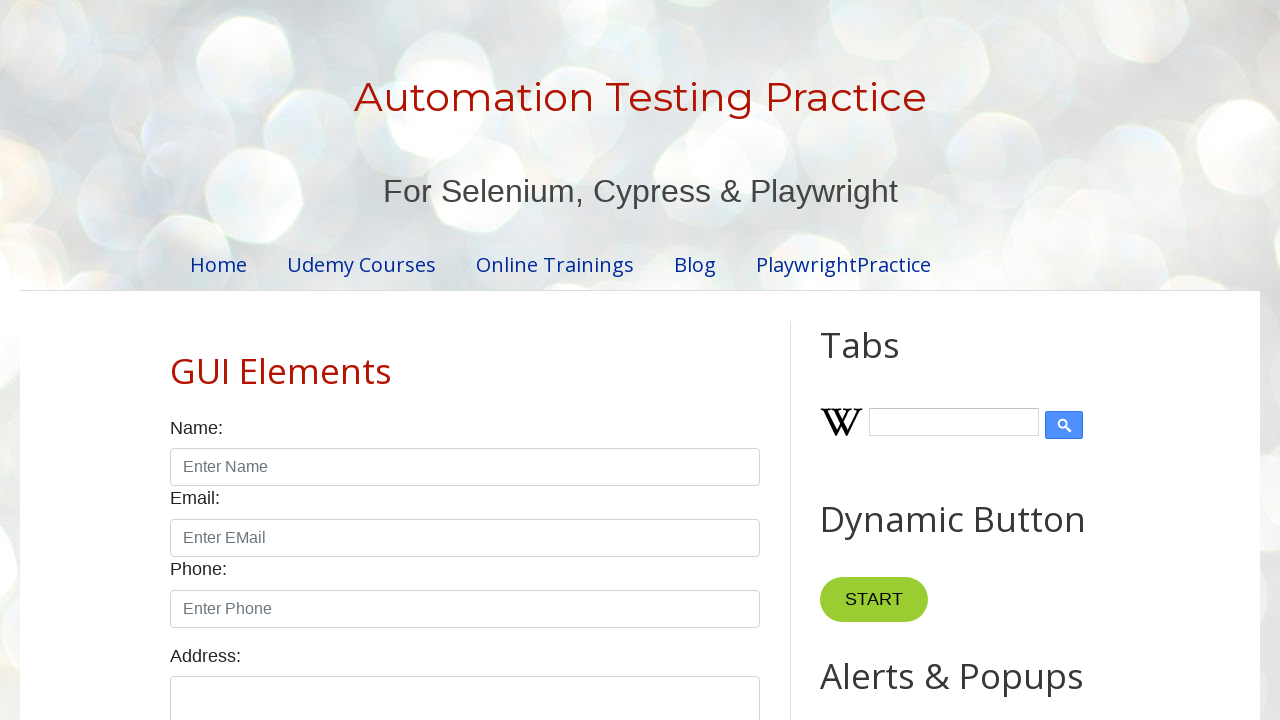

Clicked checkbox in row 1 on page 1 at (651, 361) on //table[@id='productTable']/tbody/tr[1]/td[4]/input
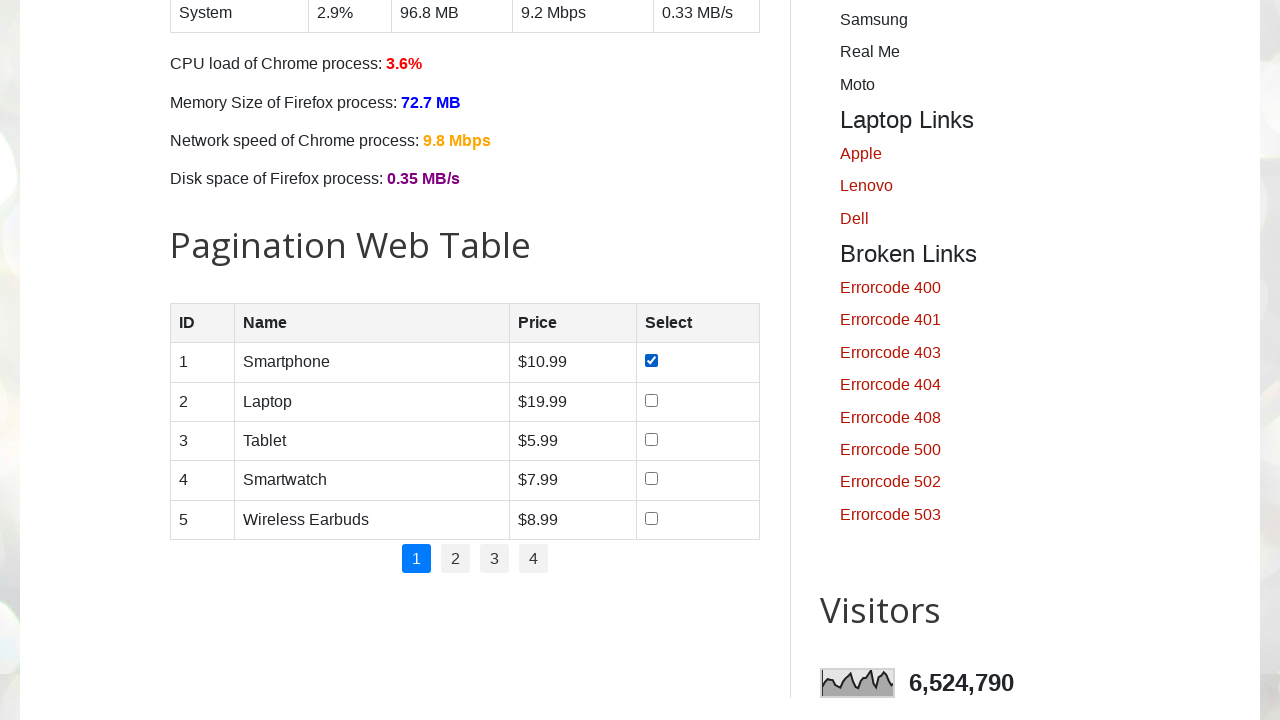

Clicked checkbox in row 2 on page 1 at (651, 400) on //table[@id='productTable']/tbody/tr[2]/td[4]/input
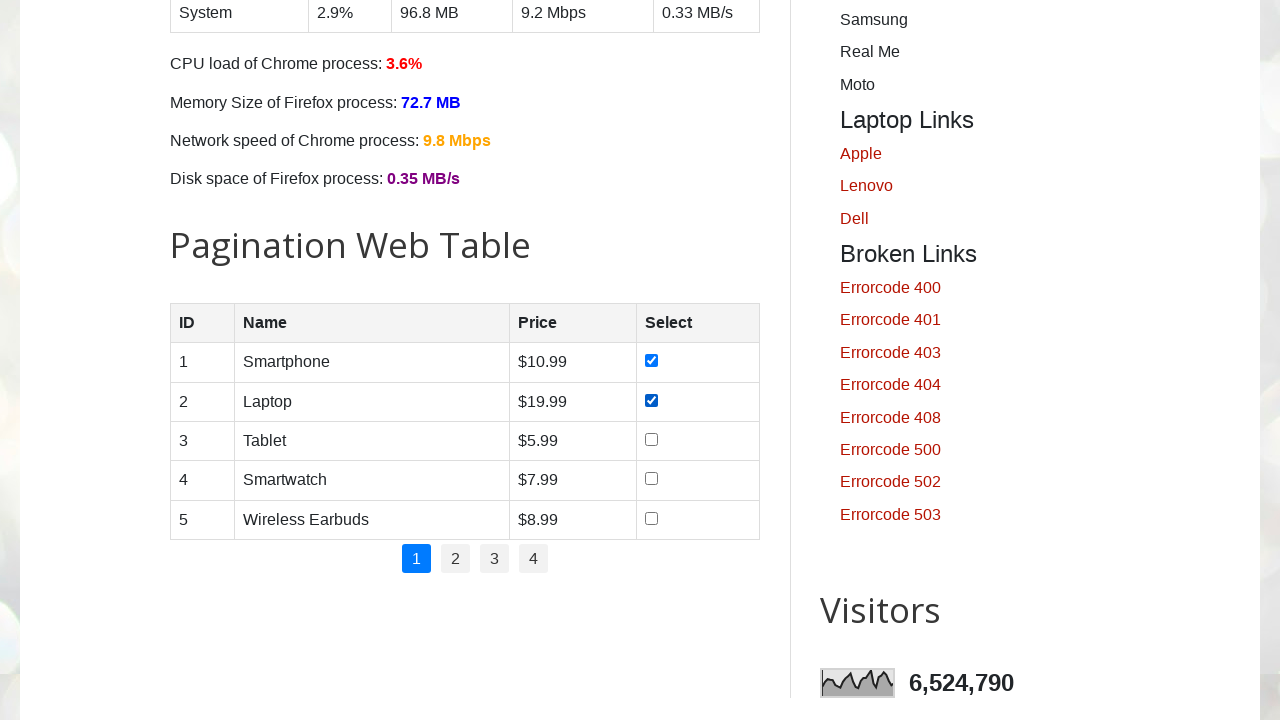

Clicked checkbox in row 3 on page 1 at (651, 439) on //table[@id='productTable']/tbody/tr[3]/td[4]/input
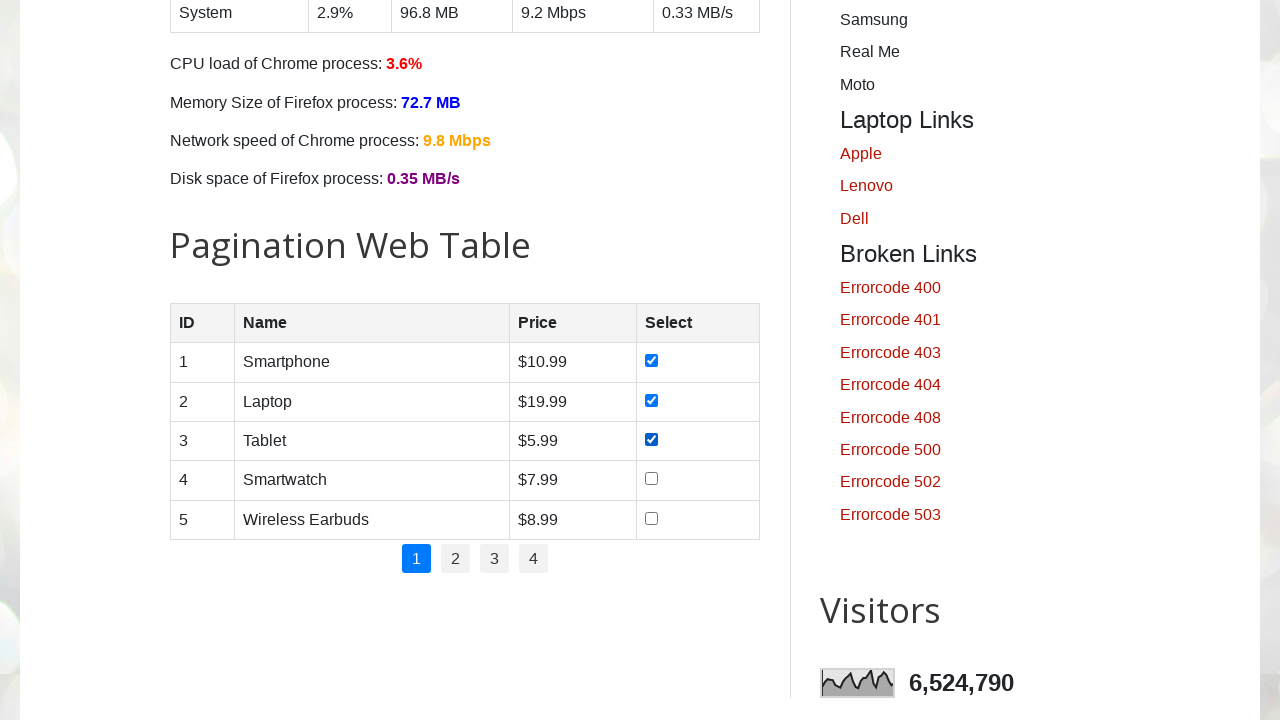

Clicked checkbox in row 4 on page 1 at (651, 479) on //table[@id='productTable']/tbody/tr[4]/td[4]/input
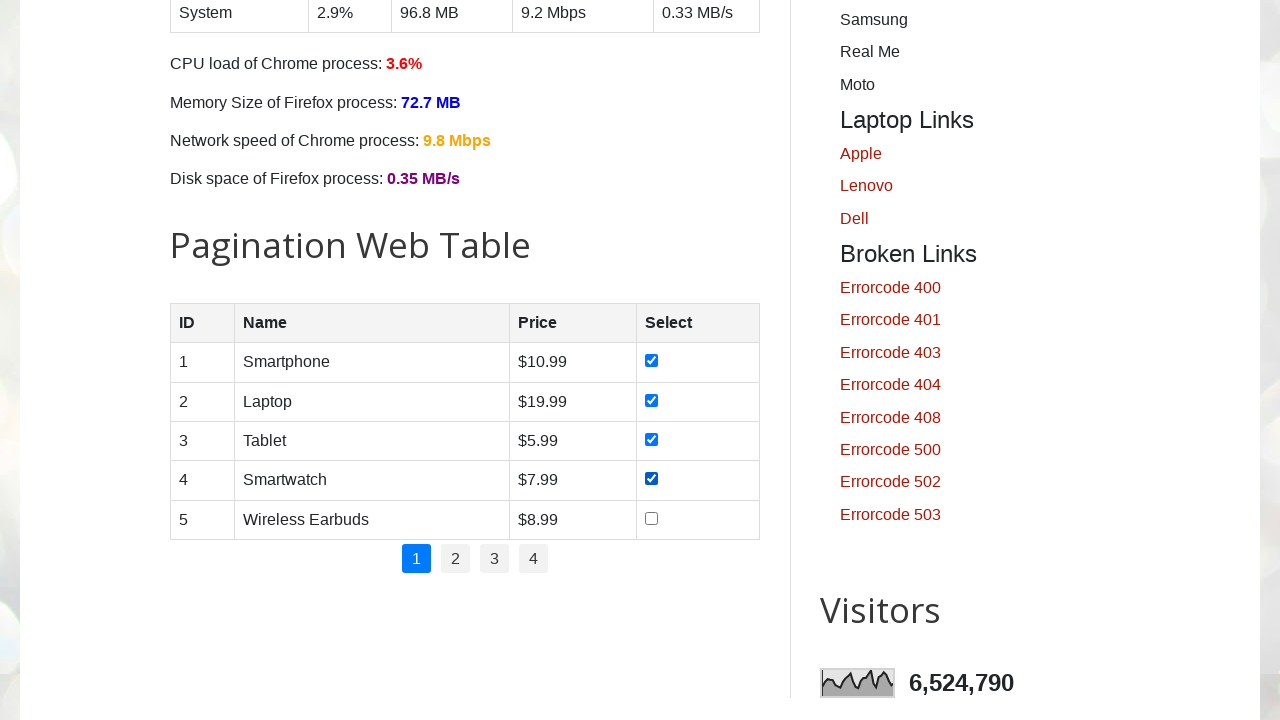

Clicked checkbox in row 5 on page 1 at (651, 518) on //table[@id='productTable']/tbody/tr[5]/td[4]/input
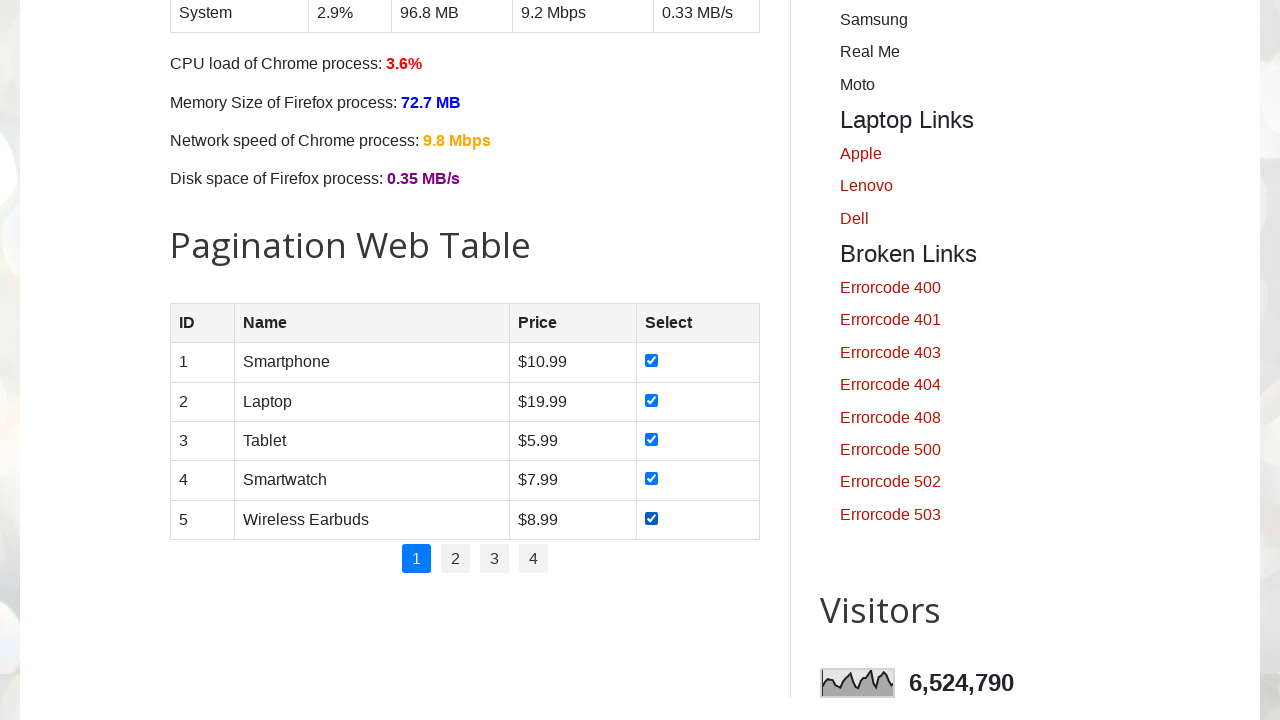

Waited 1000ms before moving to next page
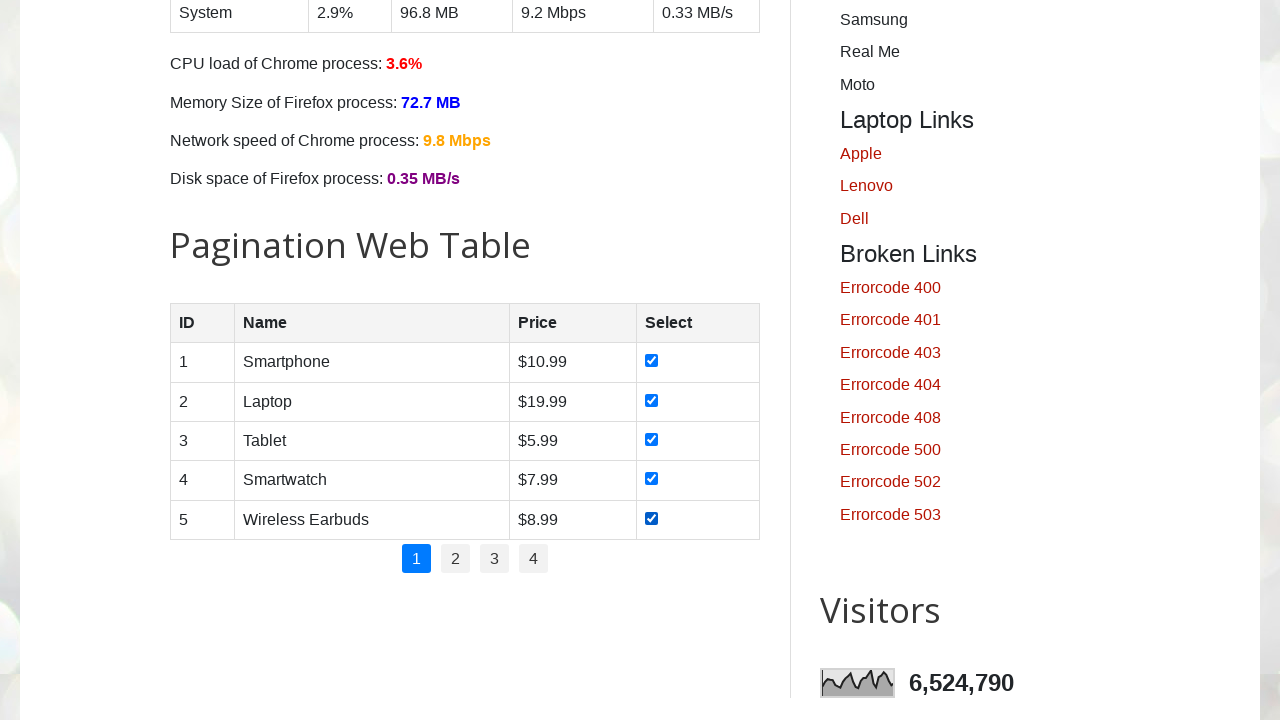

Clicked on pagination page 2 at (456, 559) on //ul[@class='pagination']/li[2]
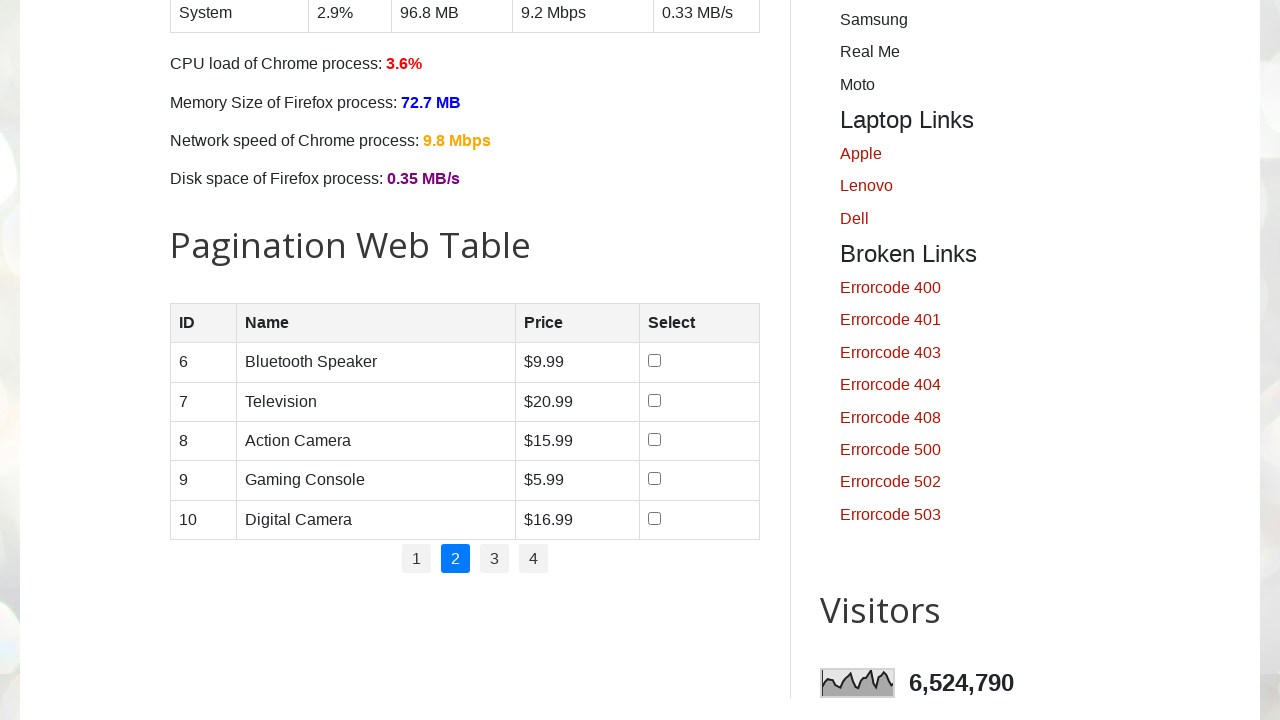

Waited 500ms for page content to update
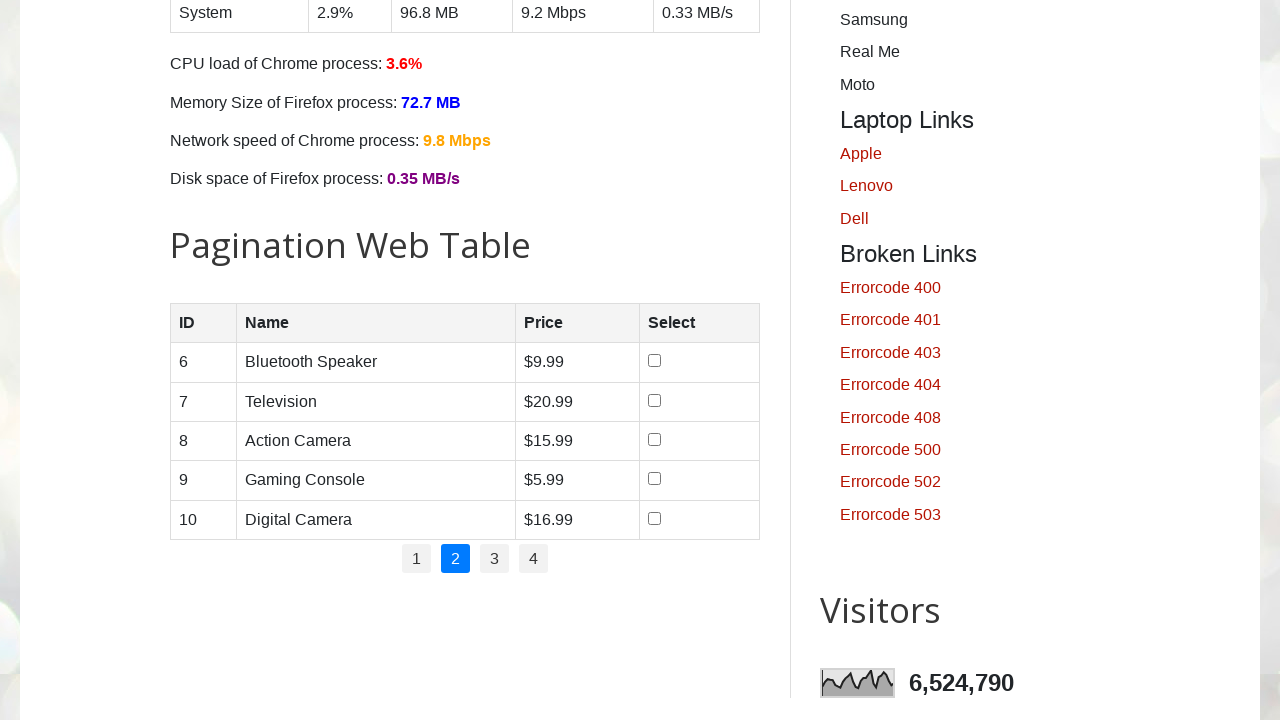

Located all table rows on page 2
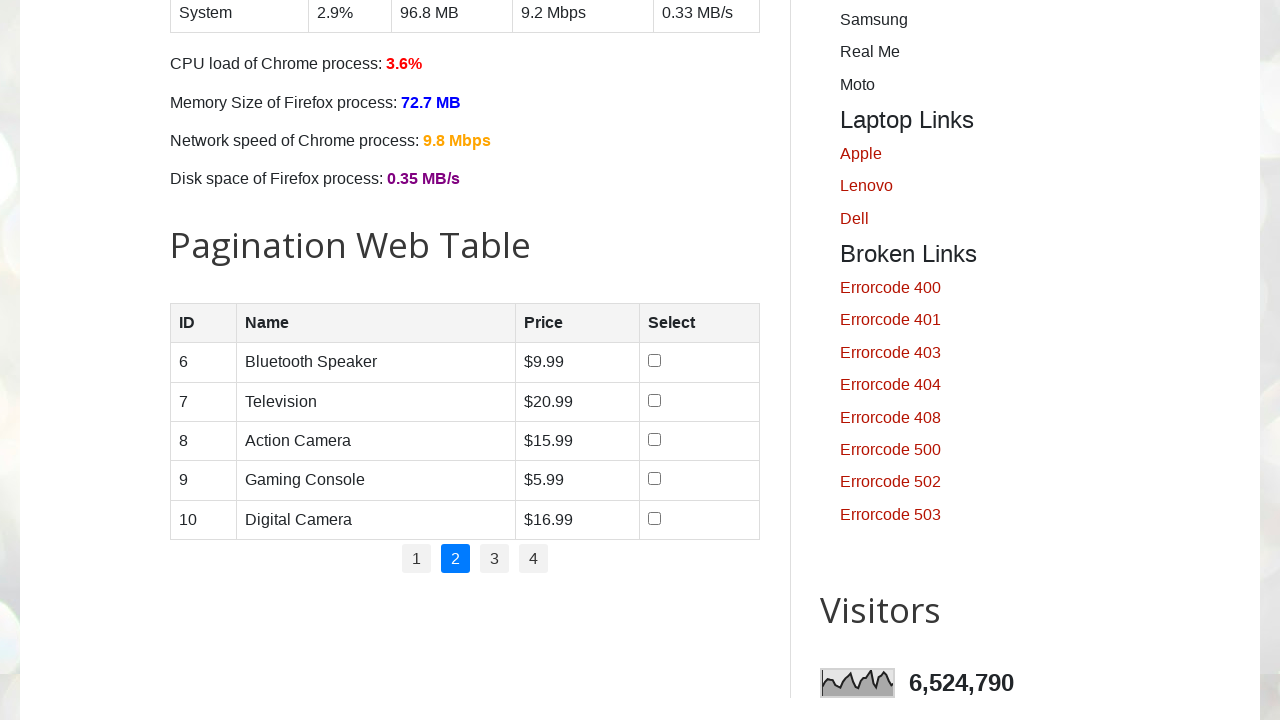

Found 5 rows on page 2
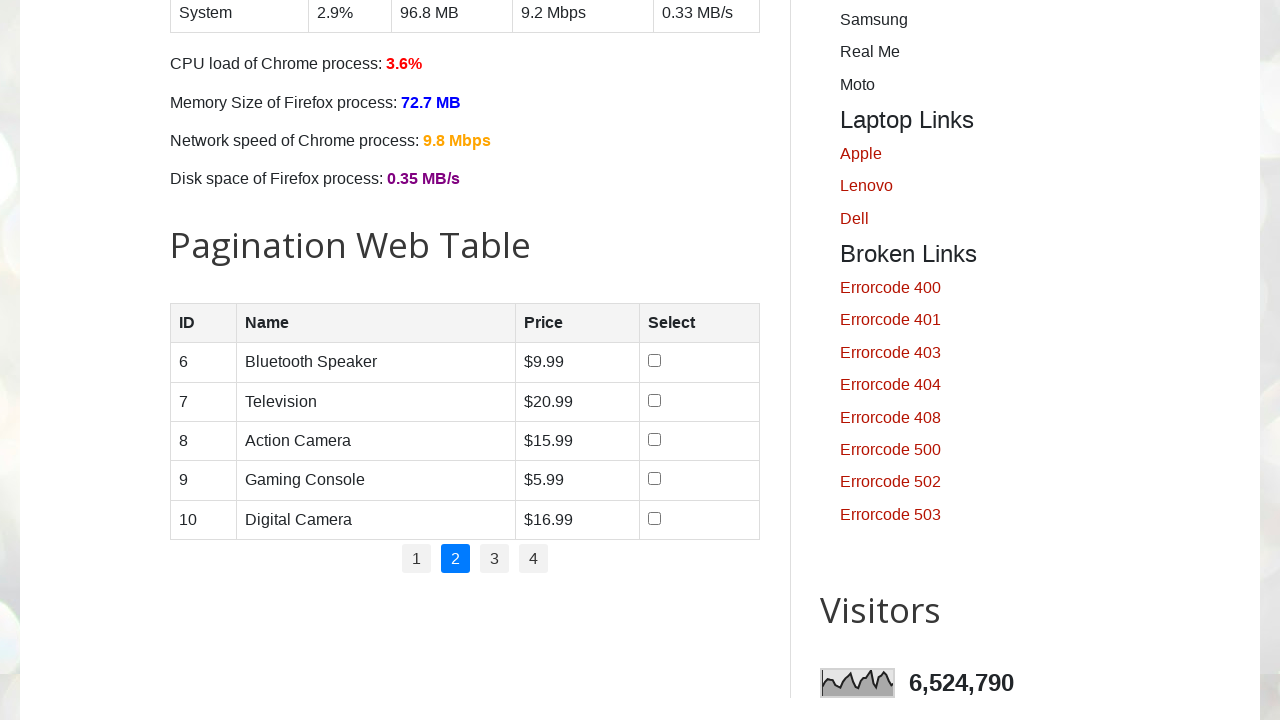

Clicked checkbox in row 1 on page 2 at (654, 361) on //table[@id='productTable']/tbody/tr[1]/td[4]/input
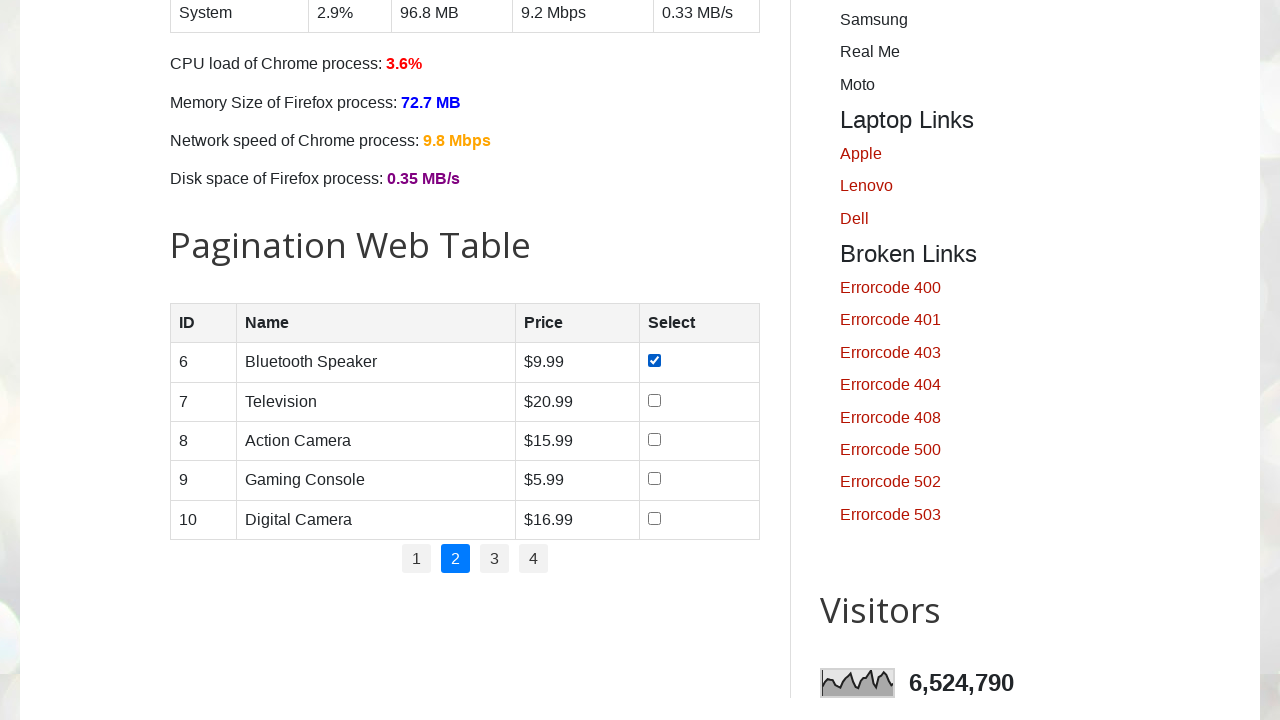

Clicked checkbox in row 2 on page 2 at (654, 400) on //table[@id='productTable']/tbody/tr[2]/td[4]/input
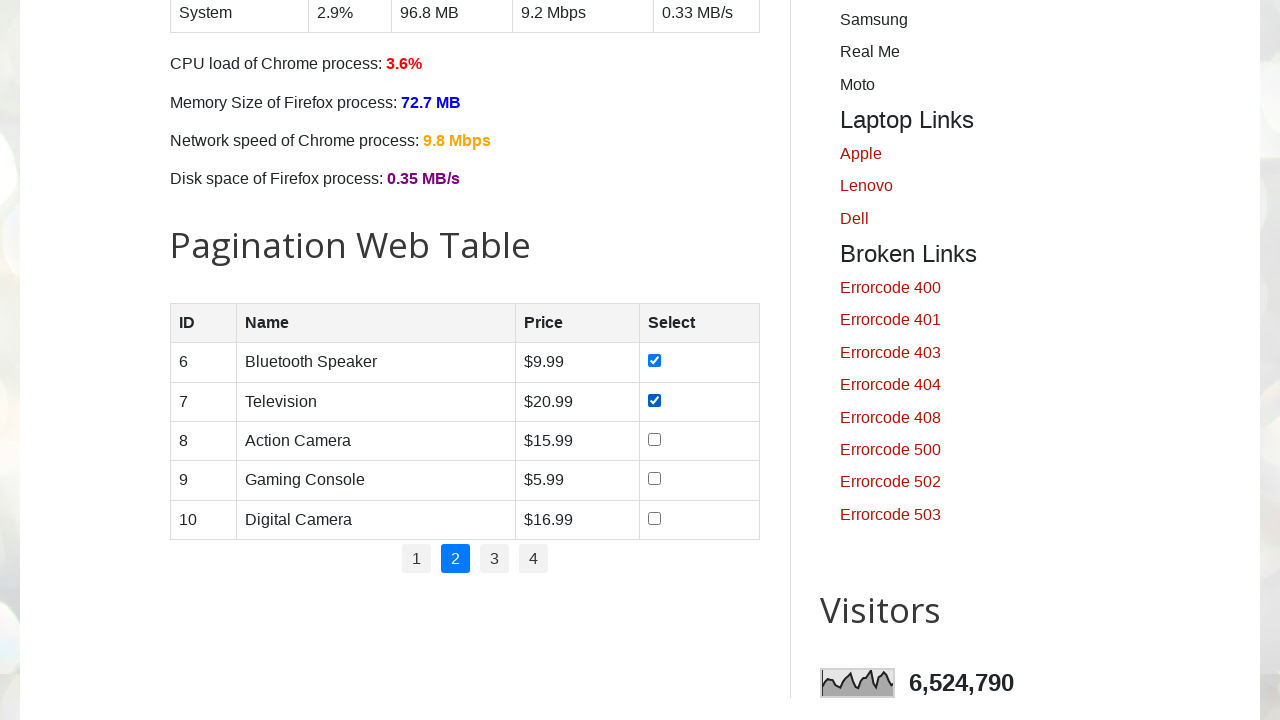

Clicked checkbox in row 3 on page 2 at (654, 439) on //table[@id='productTable']/tbody/tr[3]/td[4]/input
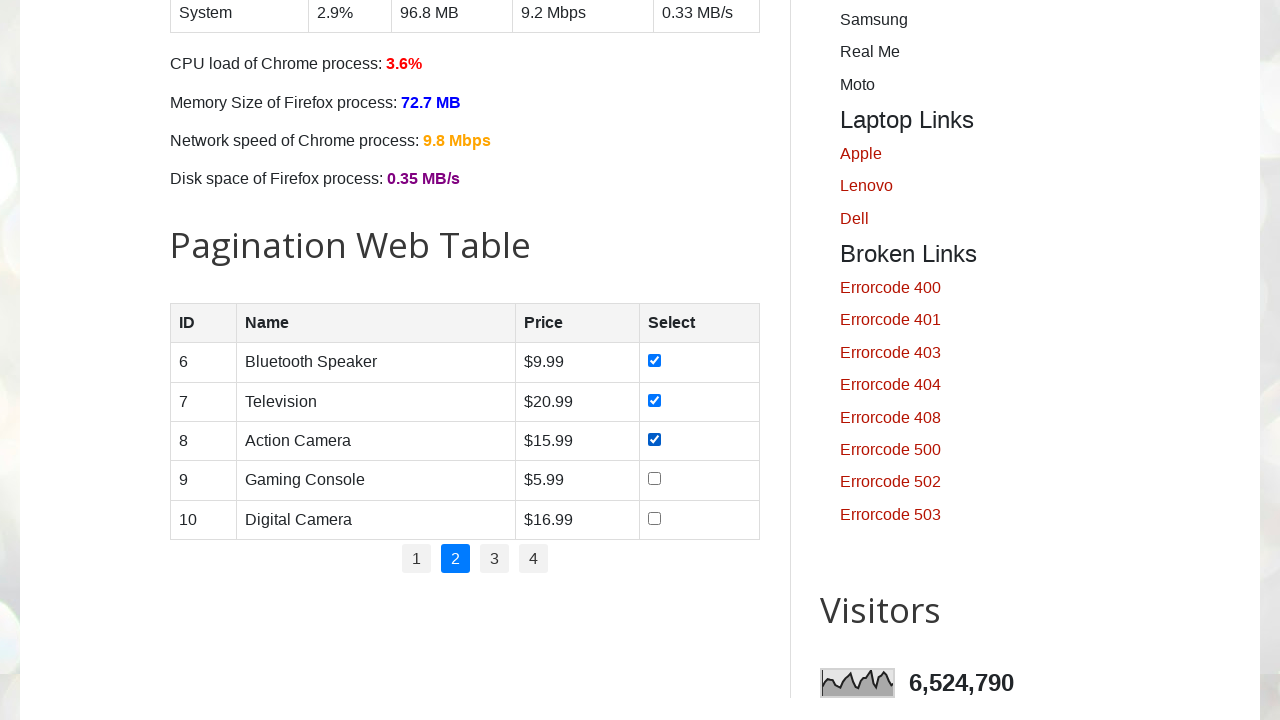

Clicked checkbox in row 4 on page 2 at (654, 479) on //table[@id='productTable']/tbody/tr[4]/td[4]/input
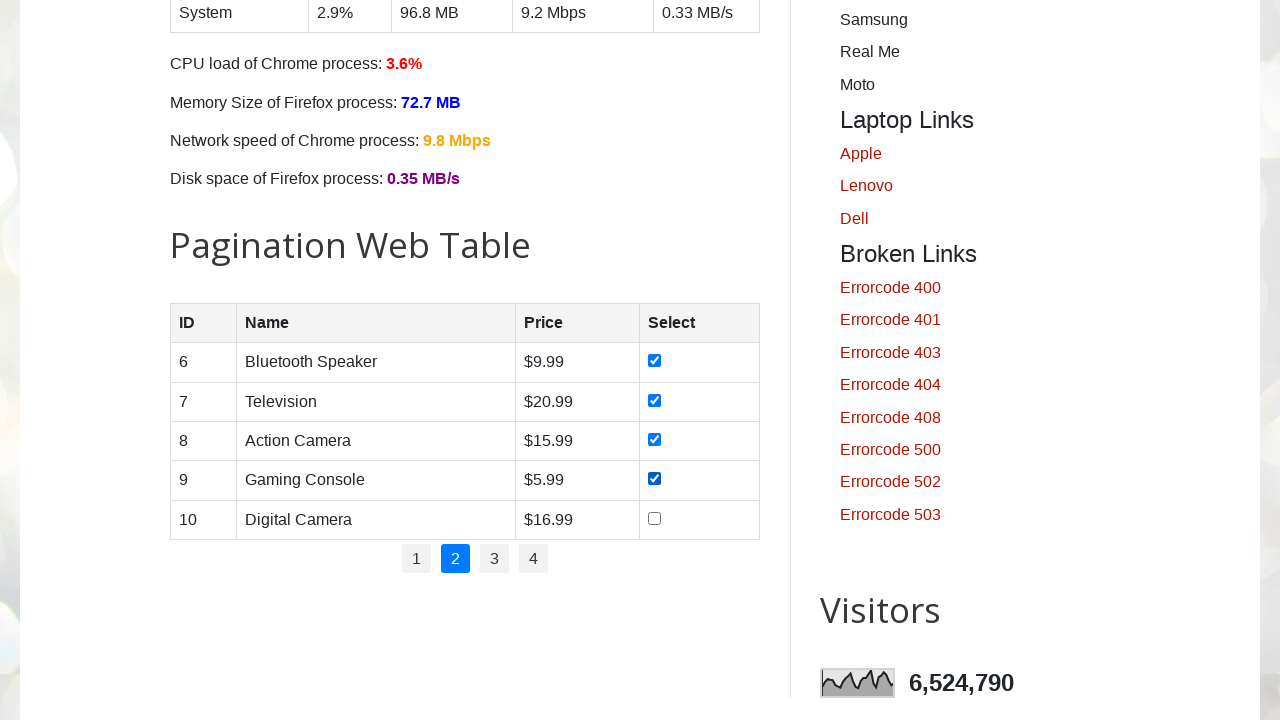

Clicked checkbox in row 5 on page 2 at (654, 518) on //table[@id='productTable']/tbody/tr[5]/td[4]/input
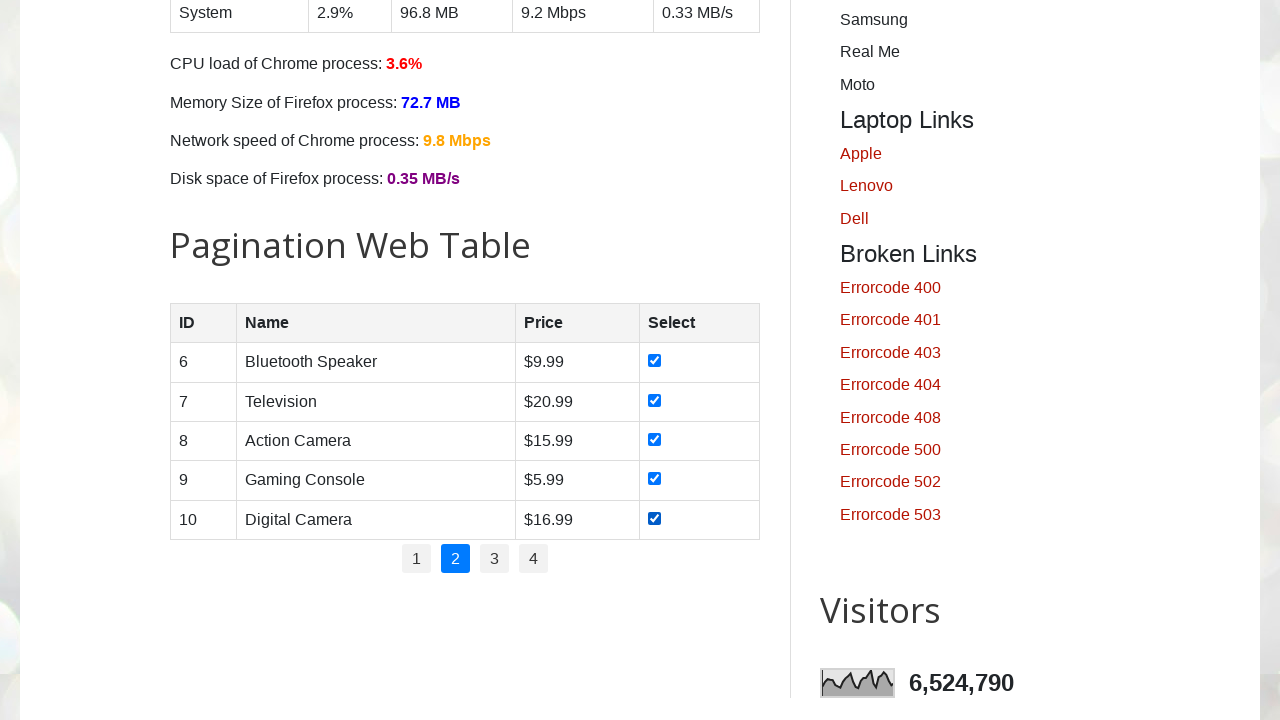

Waited 1000ms before moving to next page
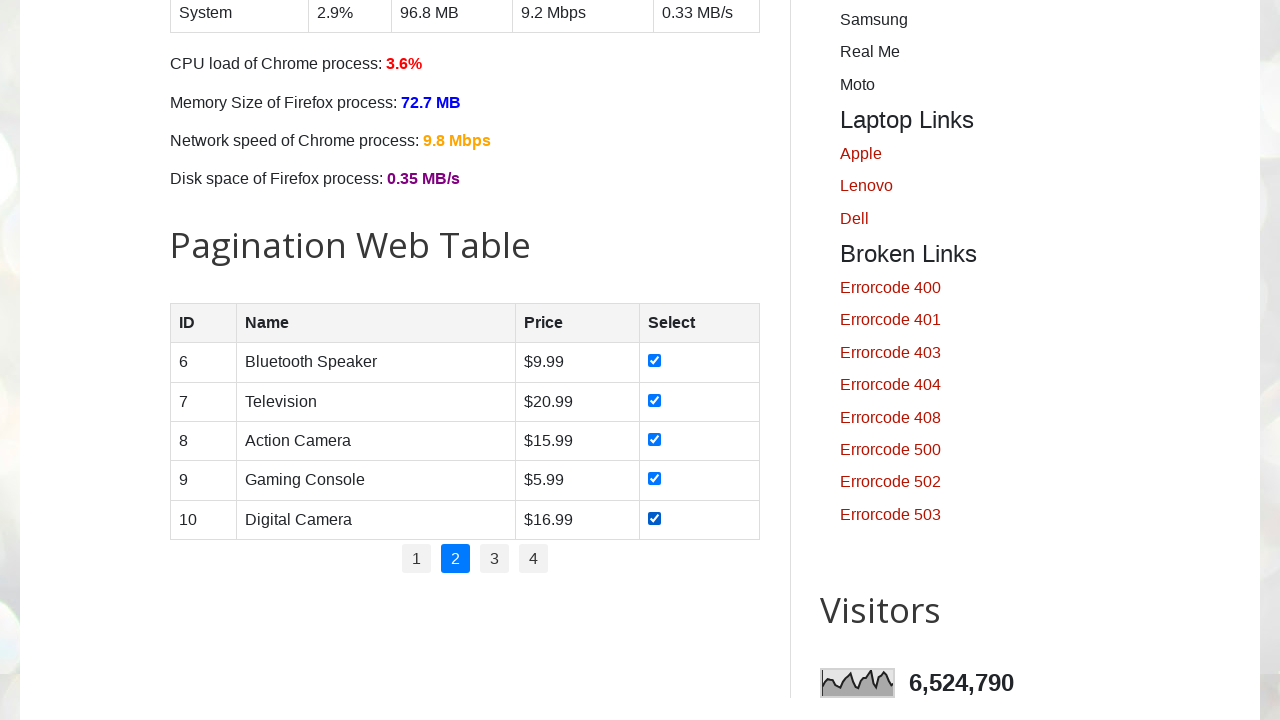

Clicked on pagination page 3 at (494, 559) on //ul[@class='pagination']/li[3]
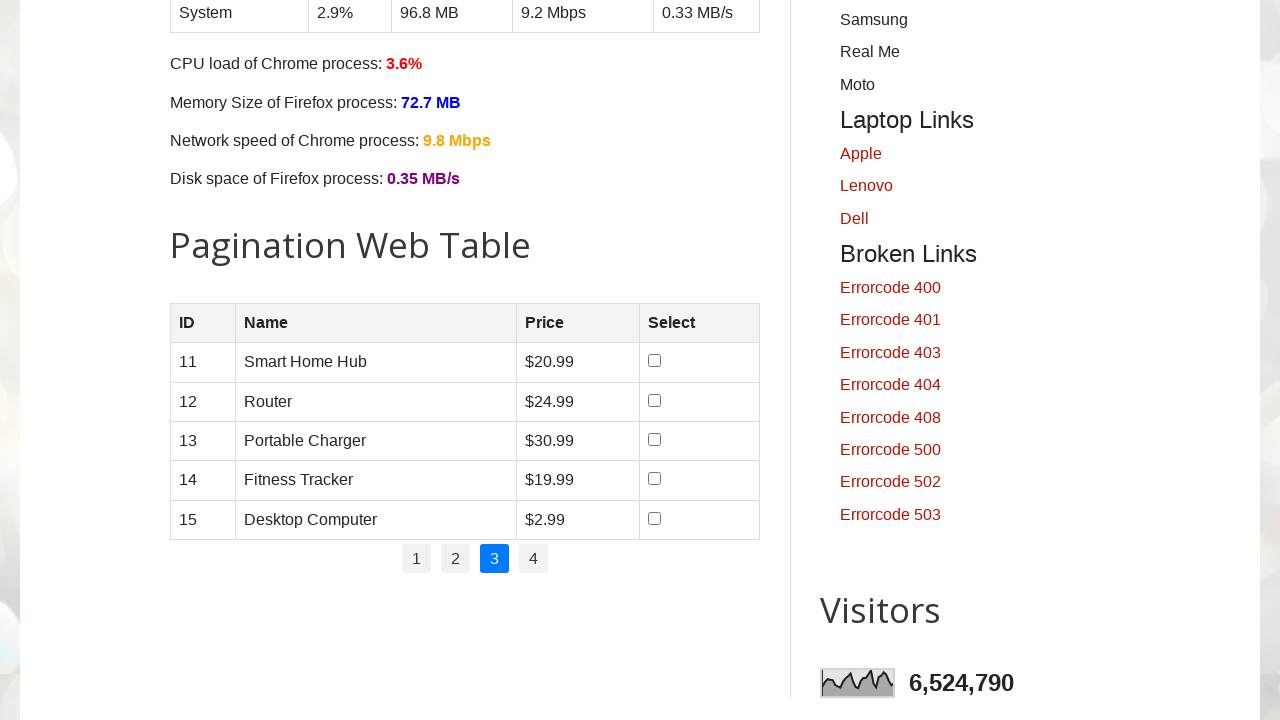

Waited 500ms for page content to update
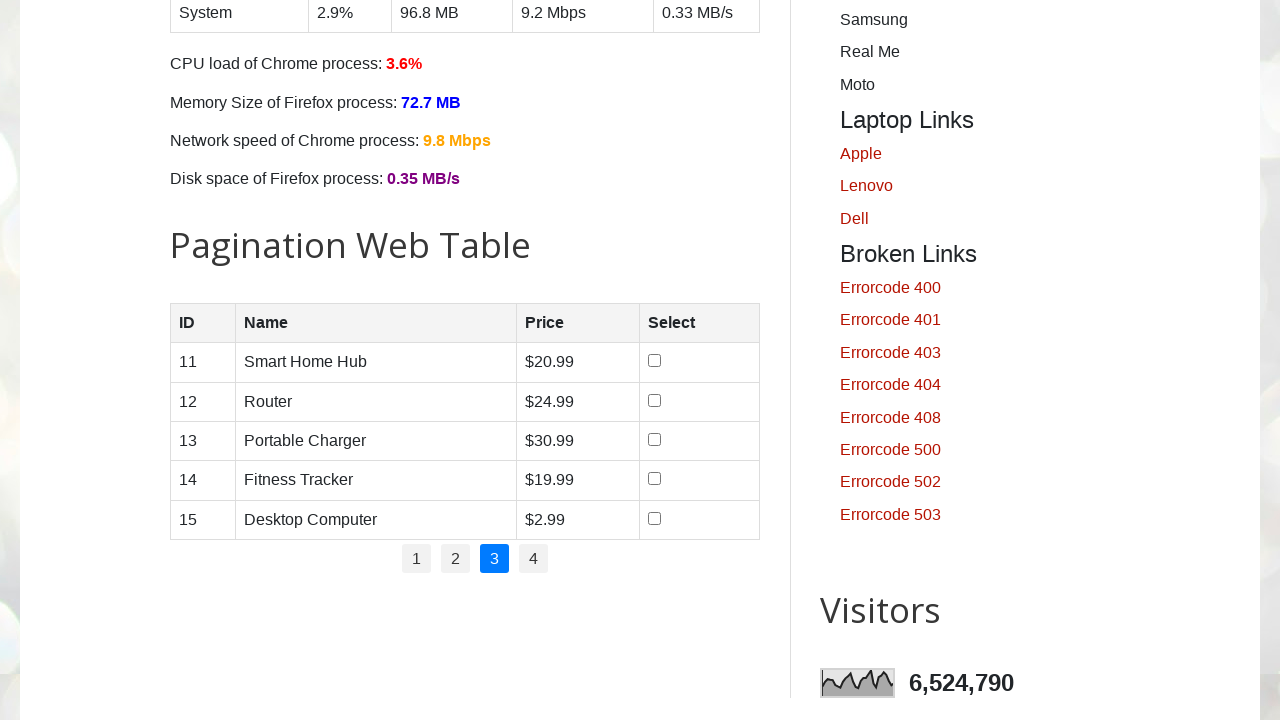

Located all table rows on page 3
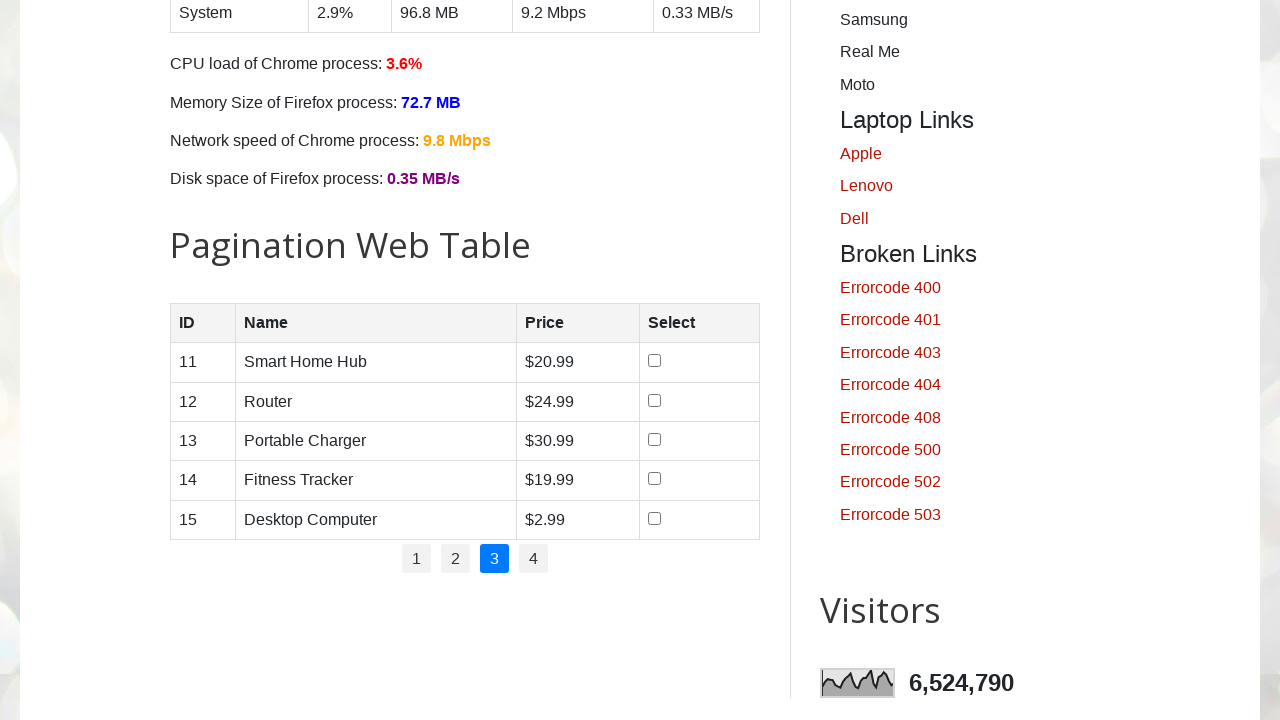

Found 5 rows on page 3
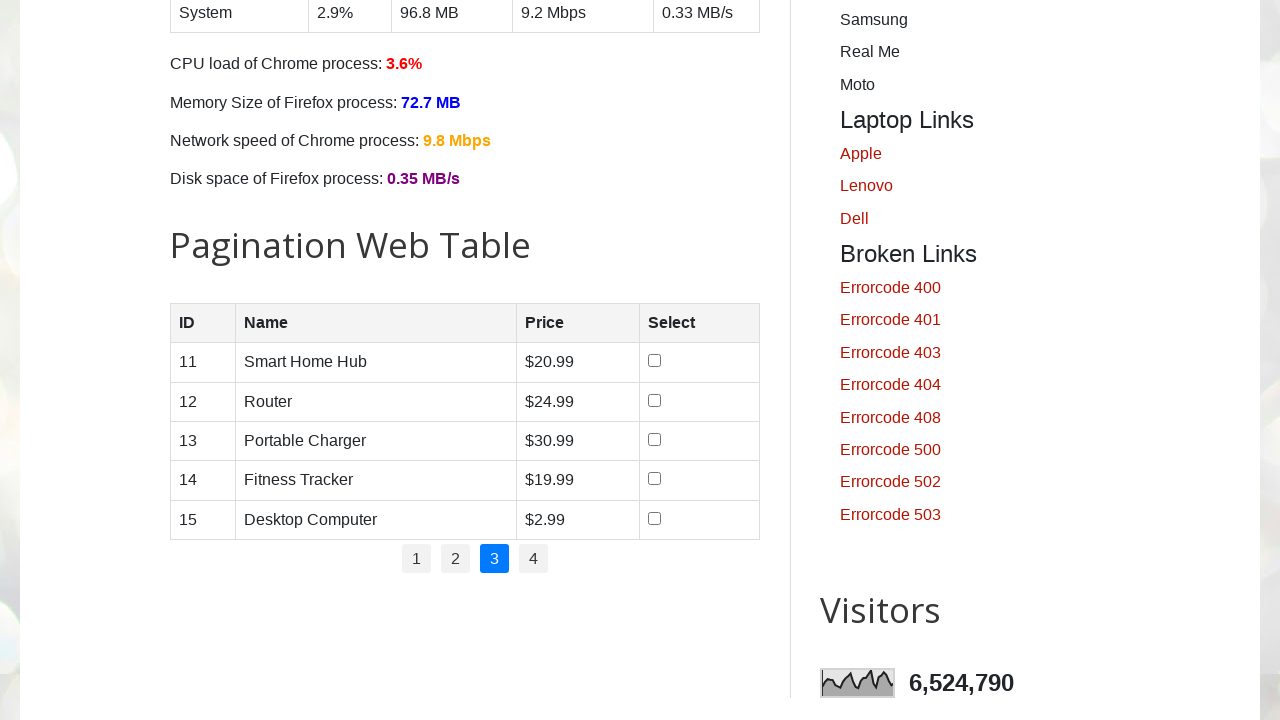

Clicked checkbox in row 1 on page 3 at (655, 361) on //table[@id='productTable']/tbody/tr[1]/td[4]/input
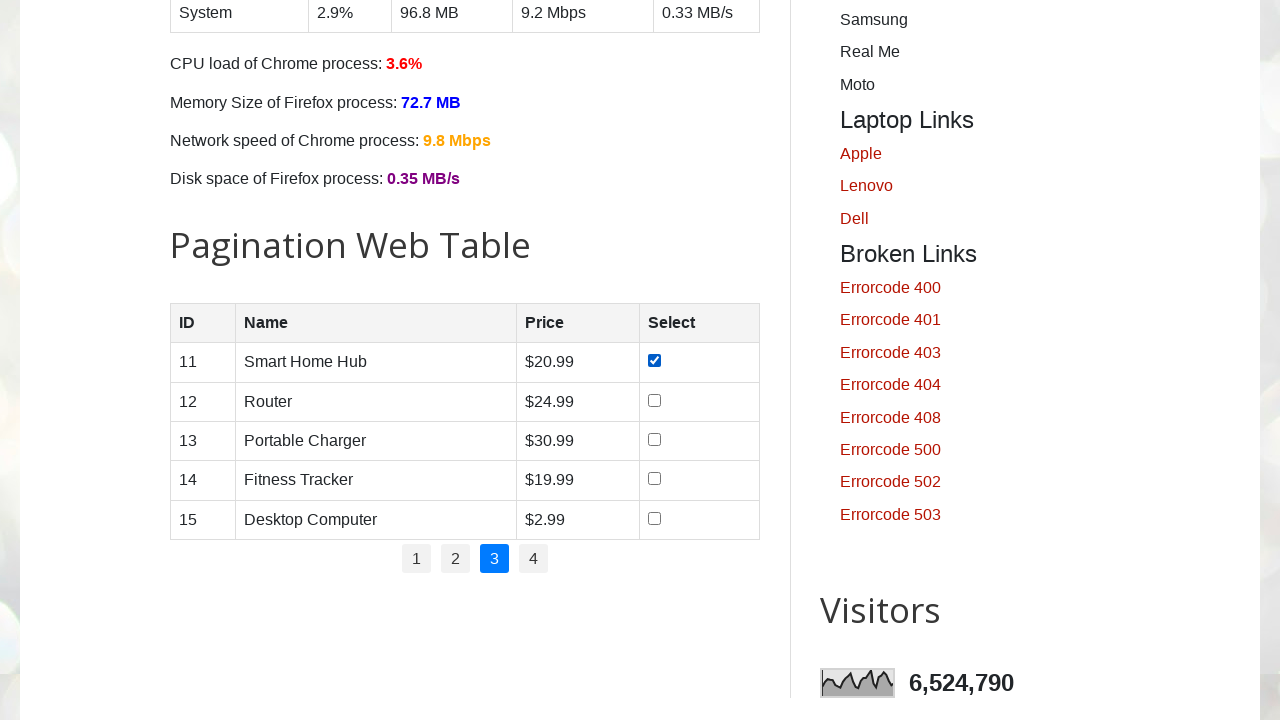

Clicked checkbox in row 2 on page 3 at (655, 400) on //table[@id='productTable']/tbody/tr[2]/td[4]/input
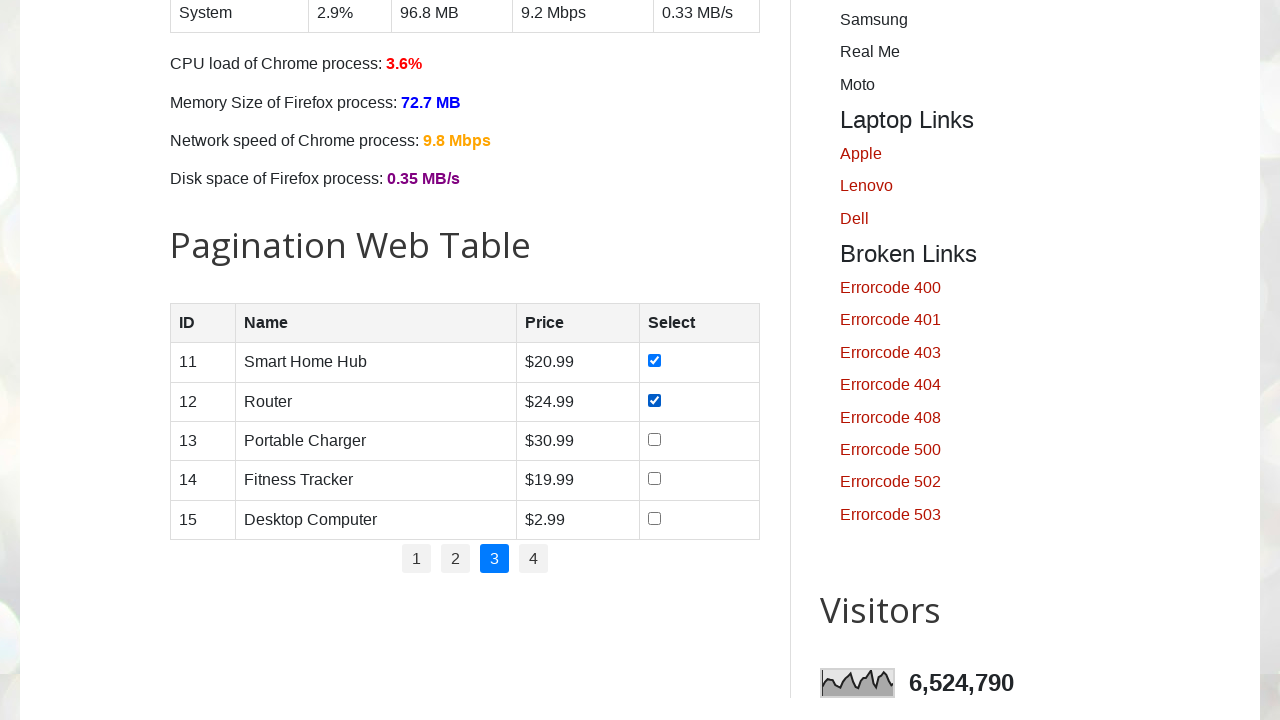

Clicked checkbox in row 3 on page 3 at (655, 439) on //table[@id='productTable']/tbody/tr[3]/td[4]/input
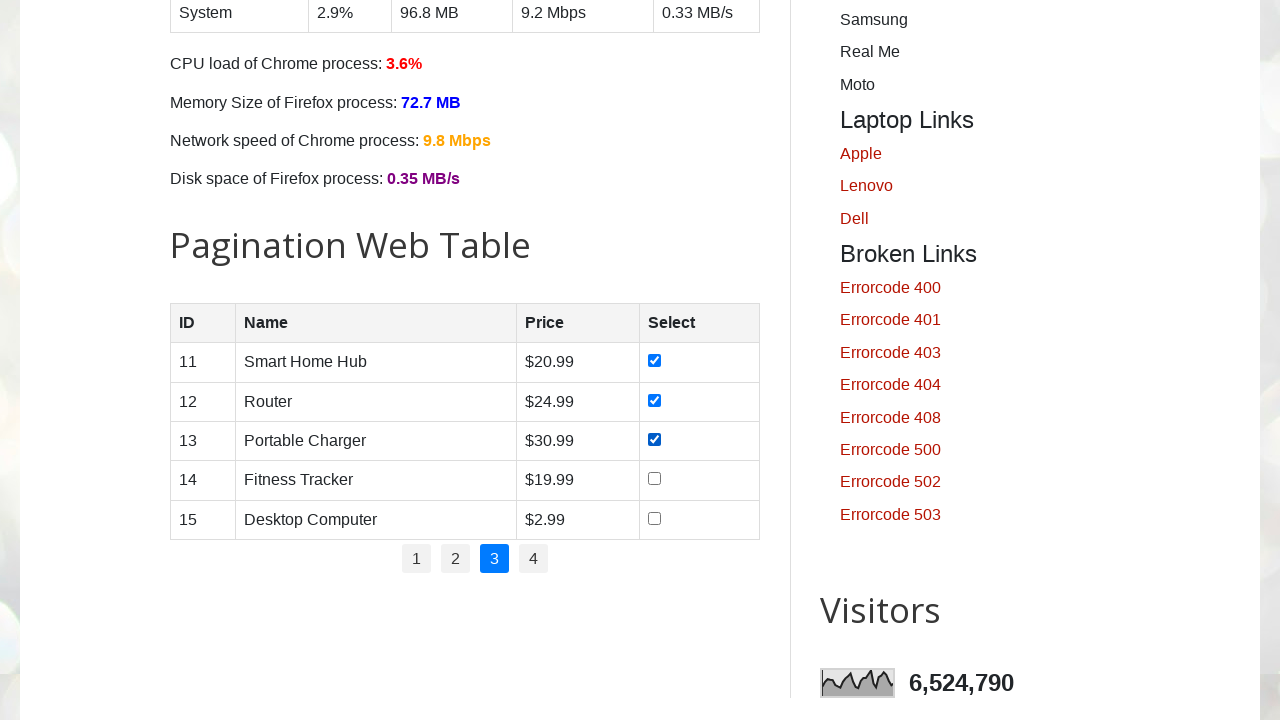

Clicked checkbox in row 4 on page 3 at (655, 479) on //table[@id='productTable']/tbody/tr[4]/td[4]/input
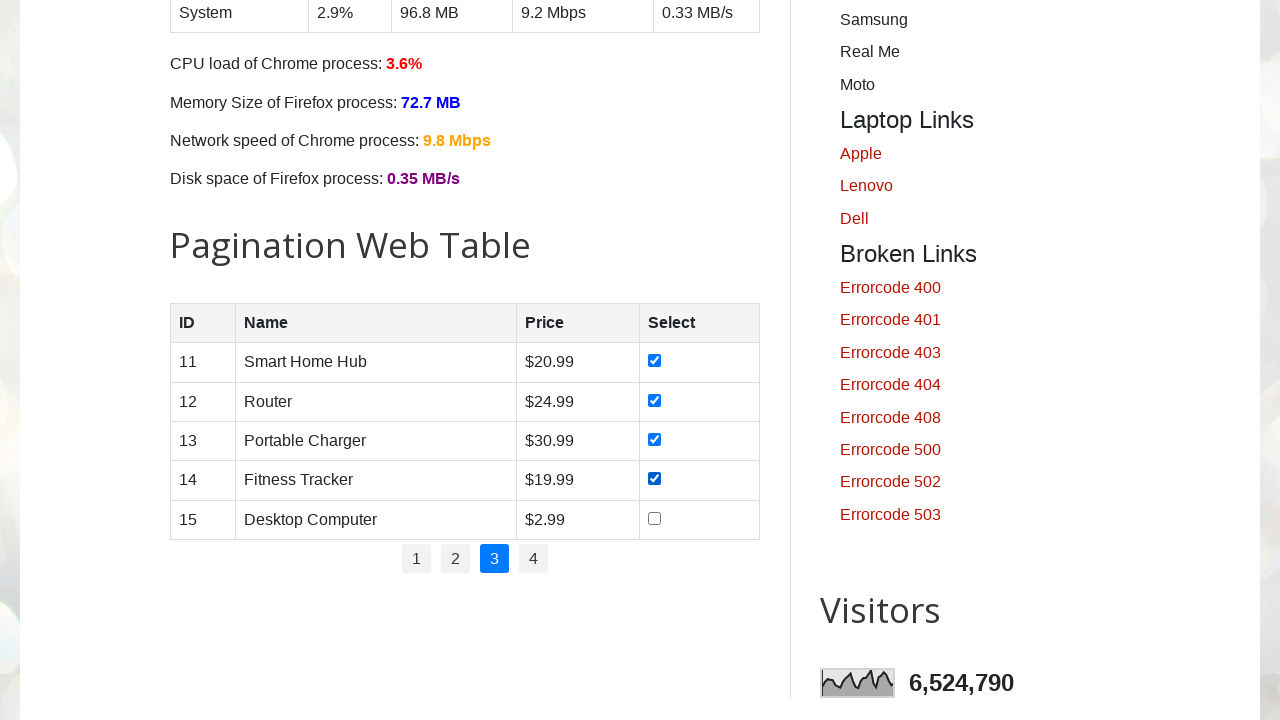

Clicked checkbox in row 5 on page 3 at (655, 518) on //table[@id='productTable']/tbody/tr[5]/td[4]/input
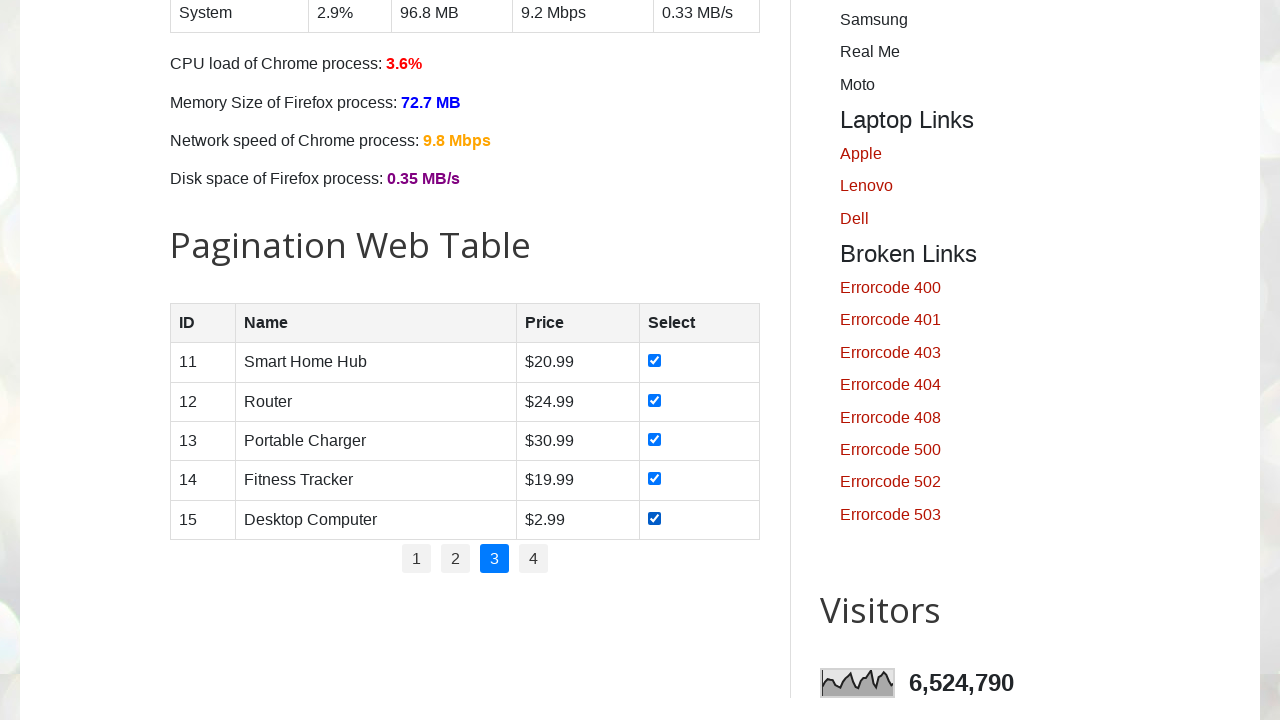

Waited 1000ms before moving to next page
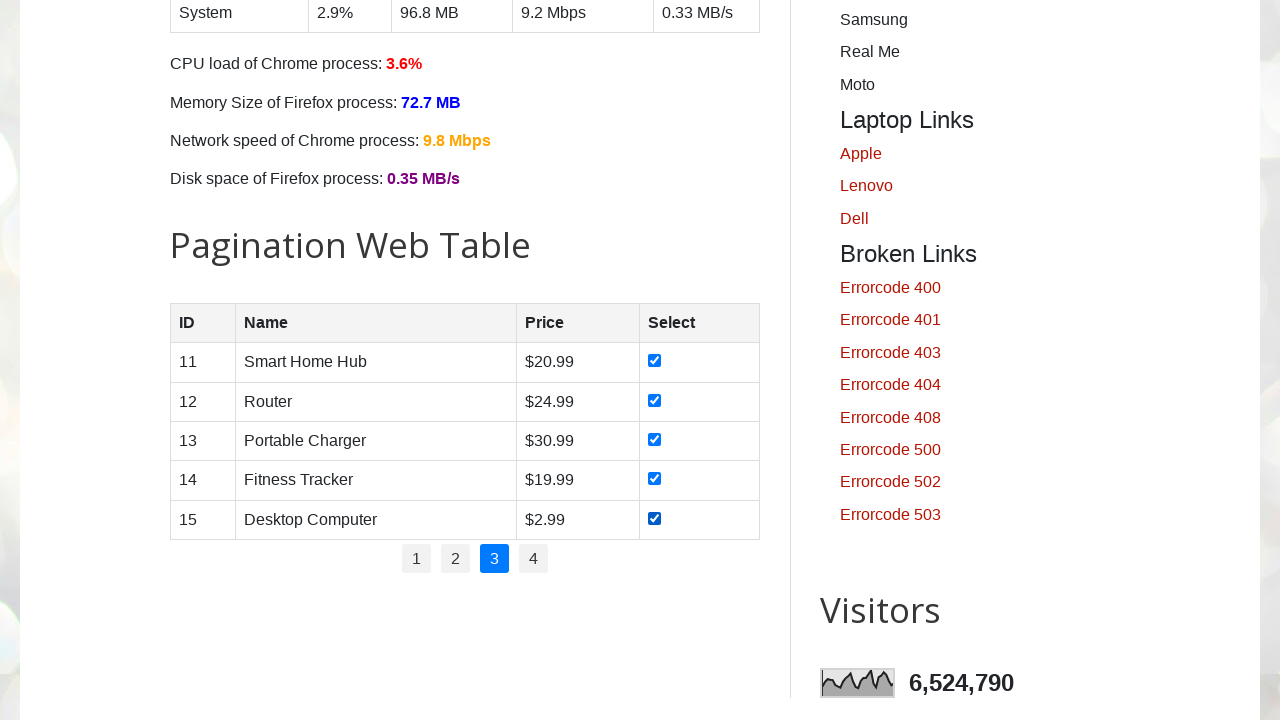

Clicked on pagination page 4 at (534, 559) on //ul[@class='pagination']/li[4]
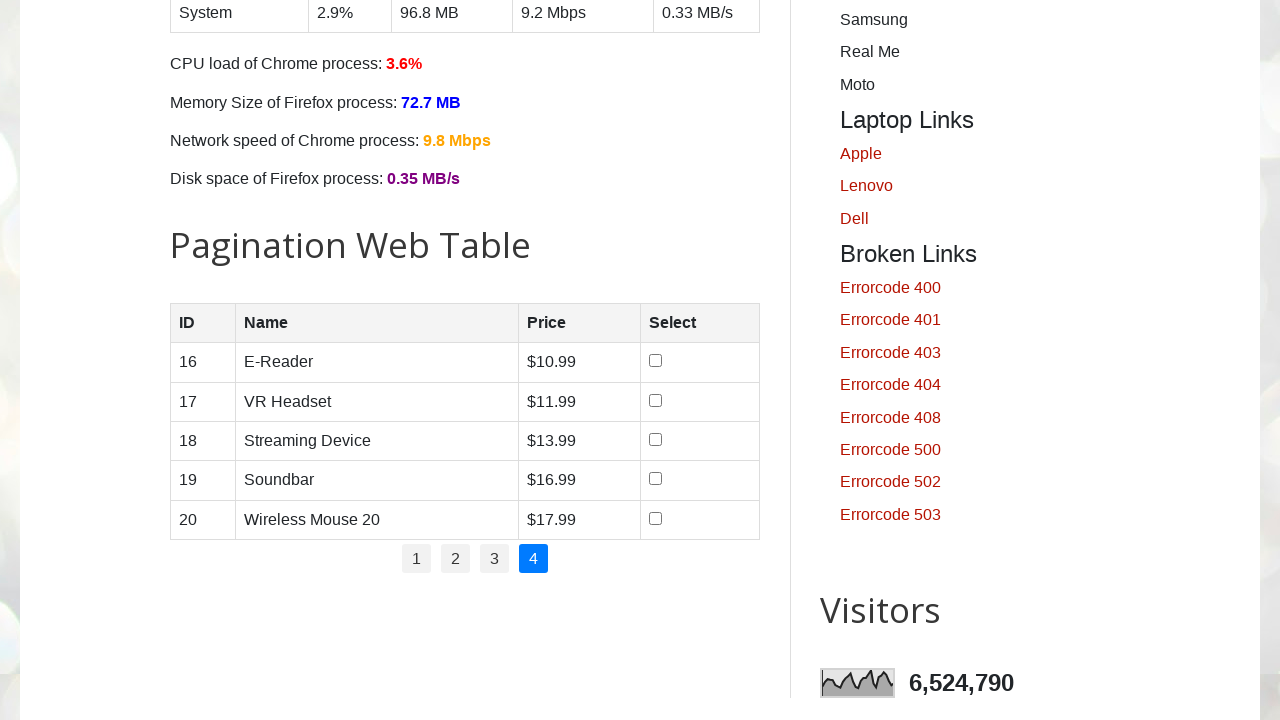

Waited 500ms for page content to update
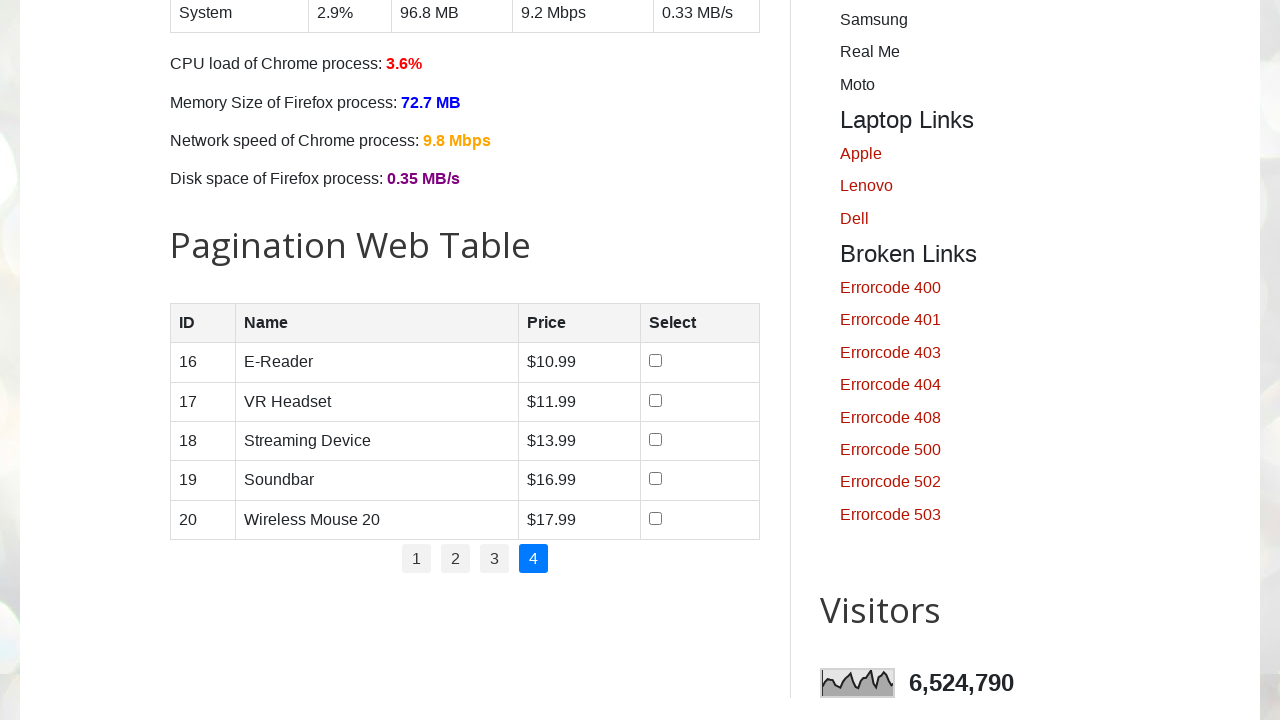

Located all table rows on page 4
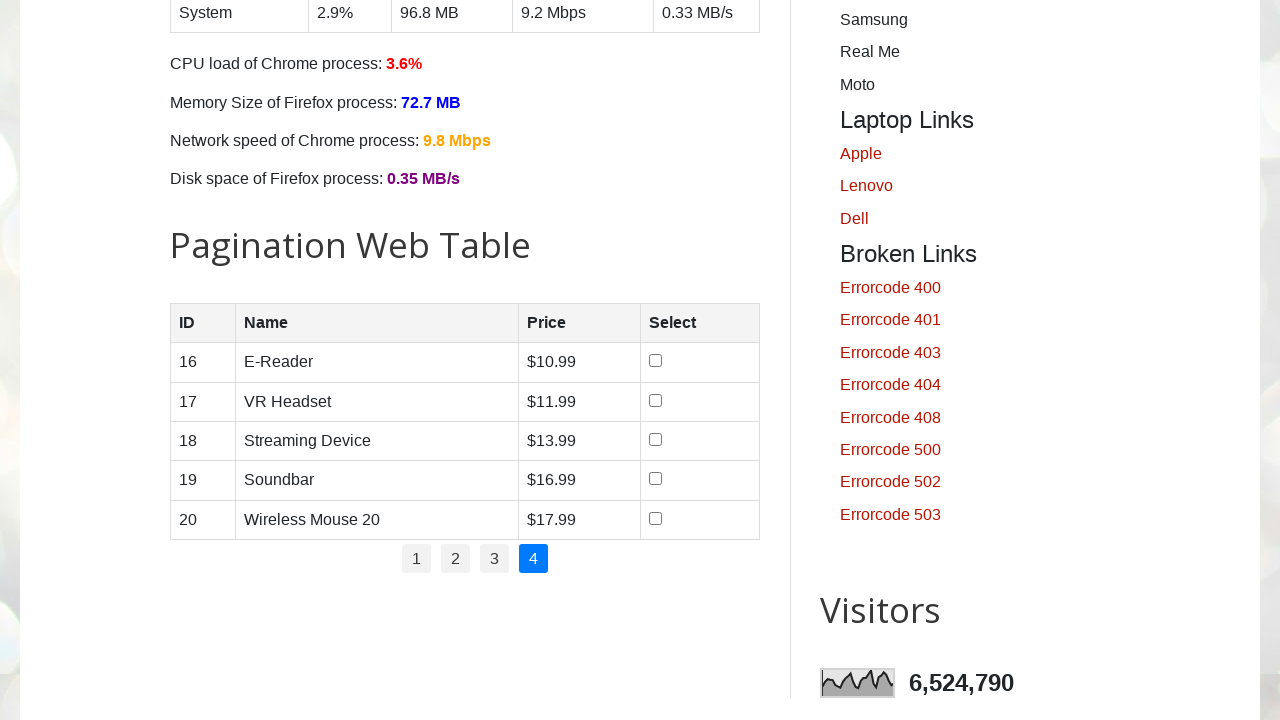

Found 5 rows on page 4
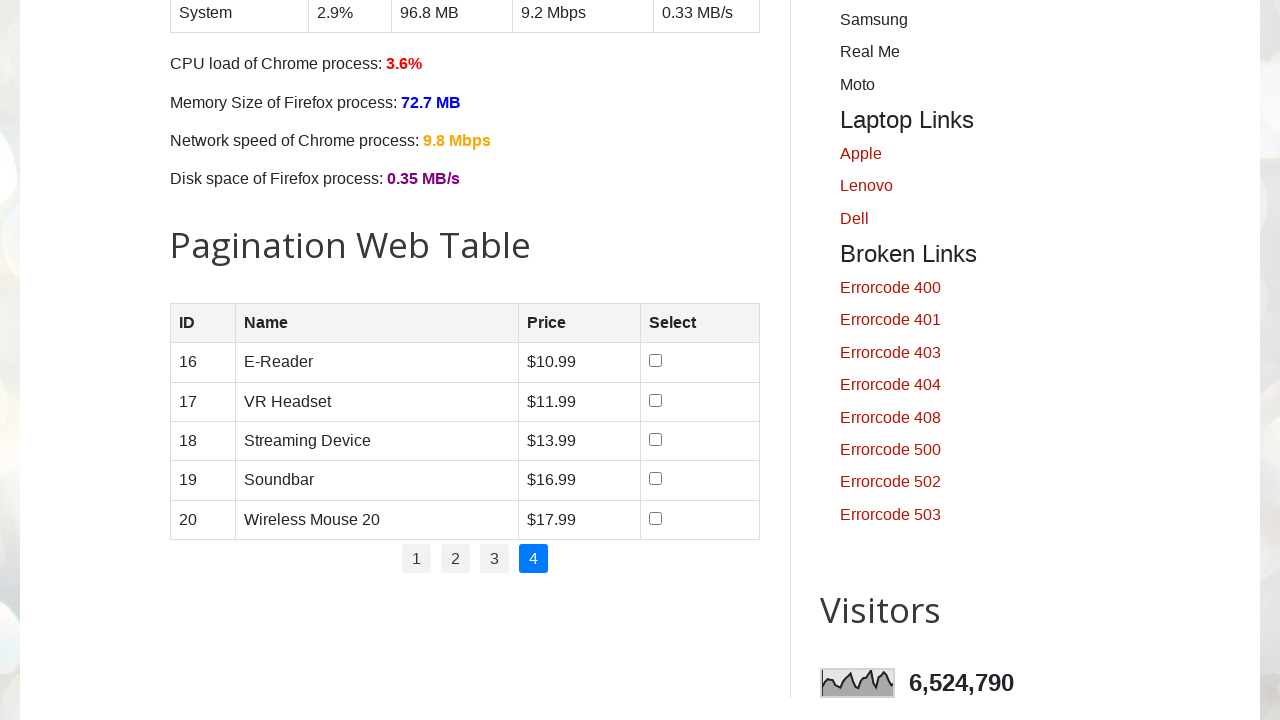

Clicked checkbox in row 1 on page 4 at (656, 361) on //table[@id='productTable']/tbody/tr[1]/td[4]/input
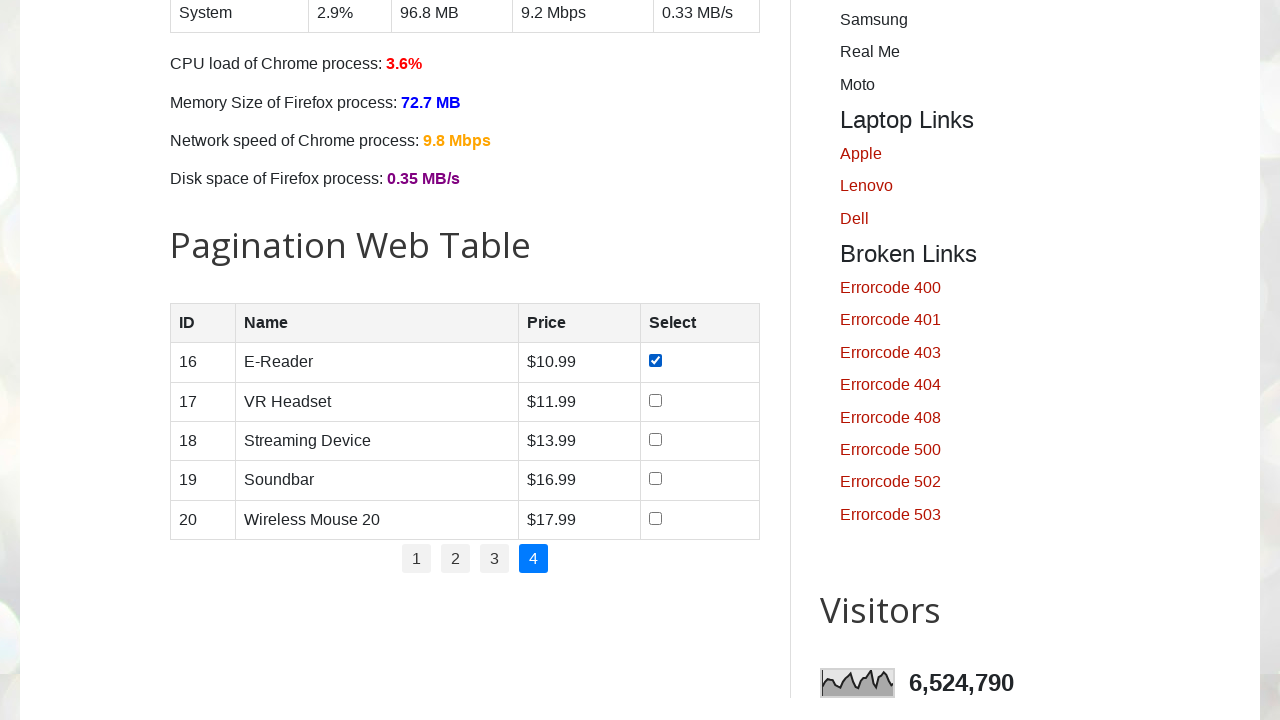

Clicked checkbox in row 2 on page 4 at (656, 400) on //table[@id='productTable']/tbody/tr[2]/td[4]/input
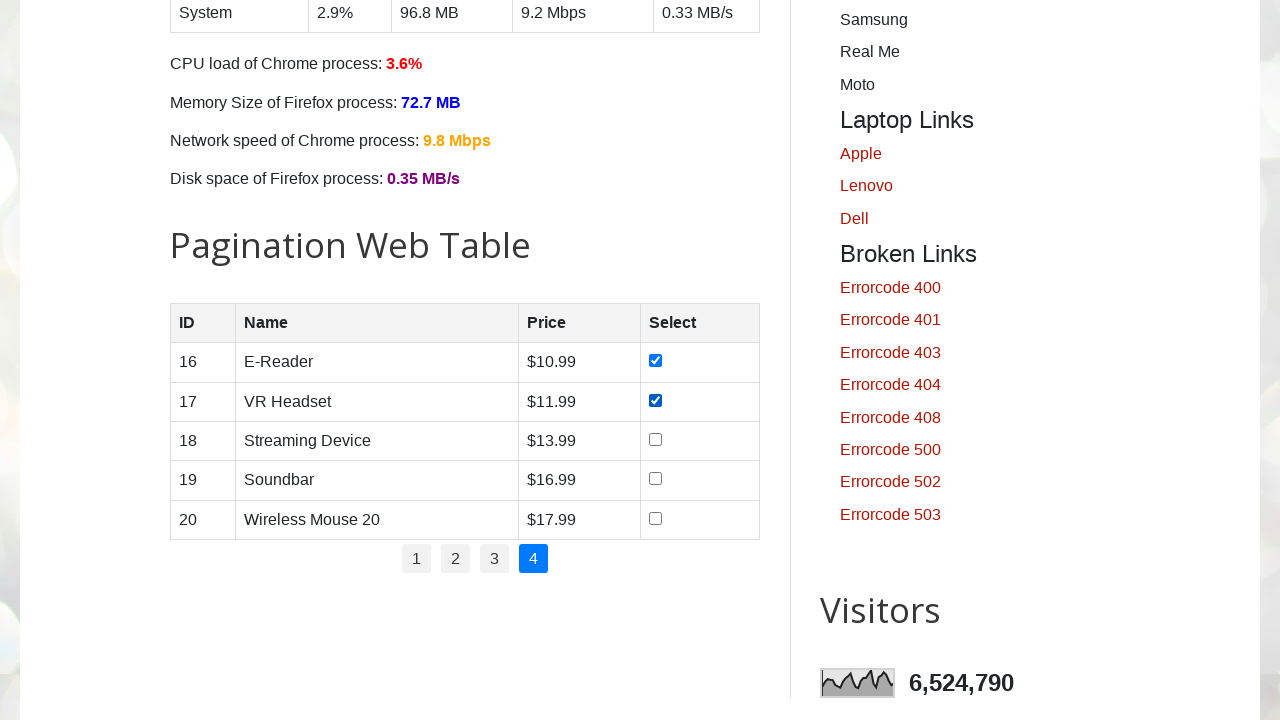

Clicked checkbox in row 3 on page 4 at (656, 439) on //table[@id='productTable']/tbody/tr[3]/td[4]/input
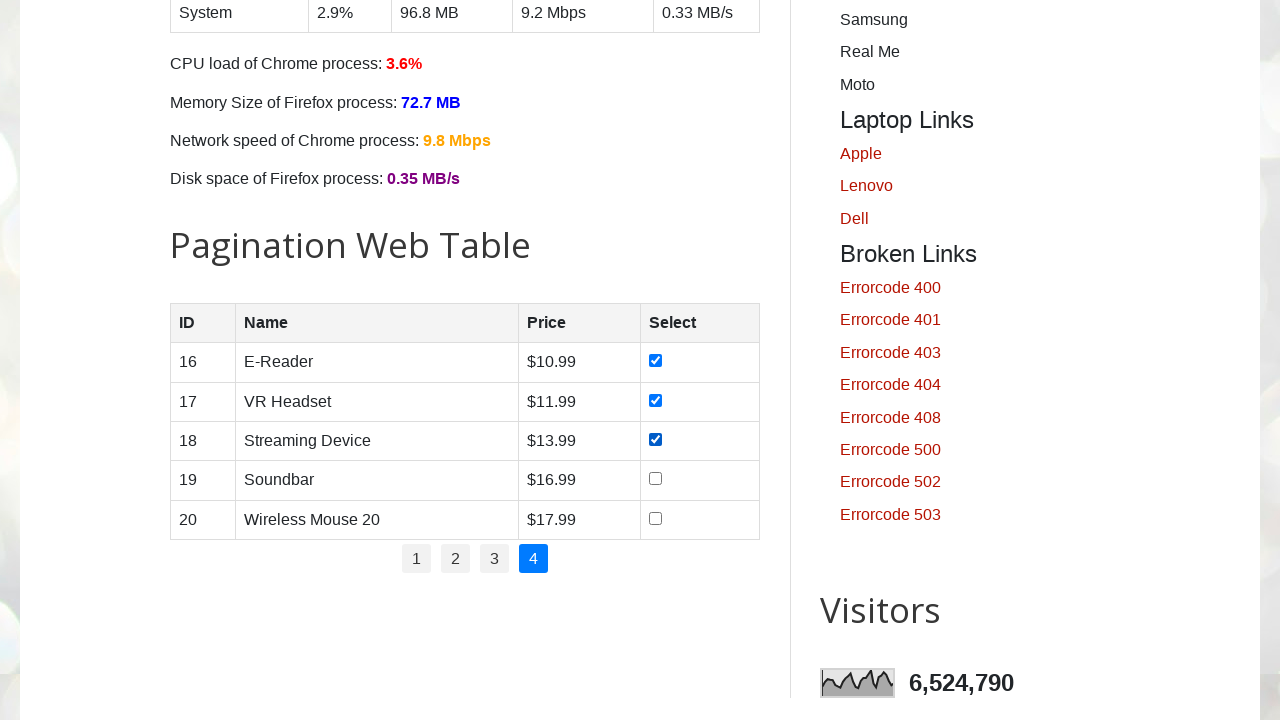

Clicked checkbox in row 4 on page 4 at (656, 479) on //table[@id='productTable']/tbody/tr[4]/td[4]/input
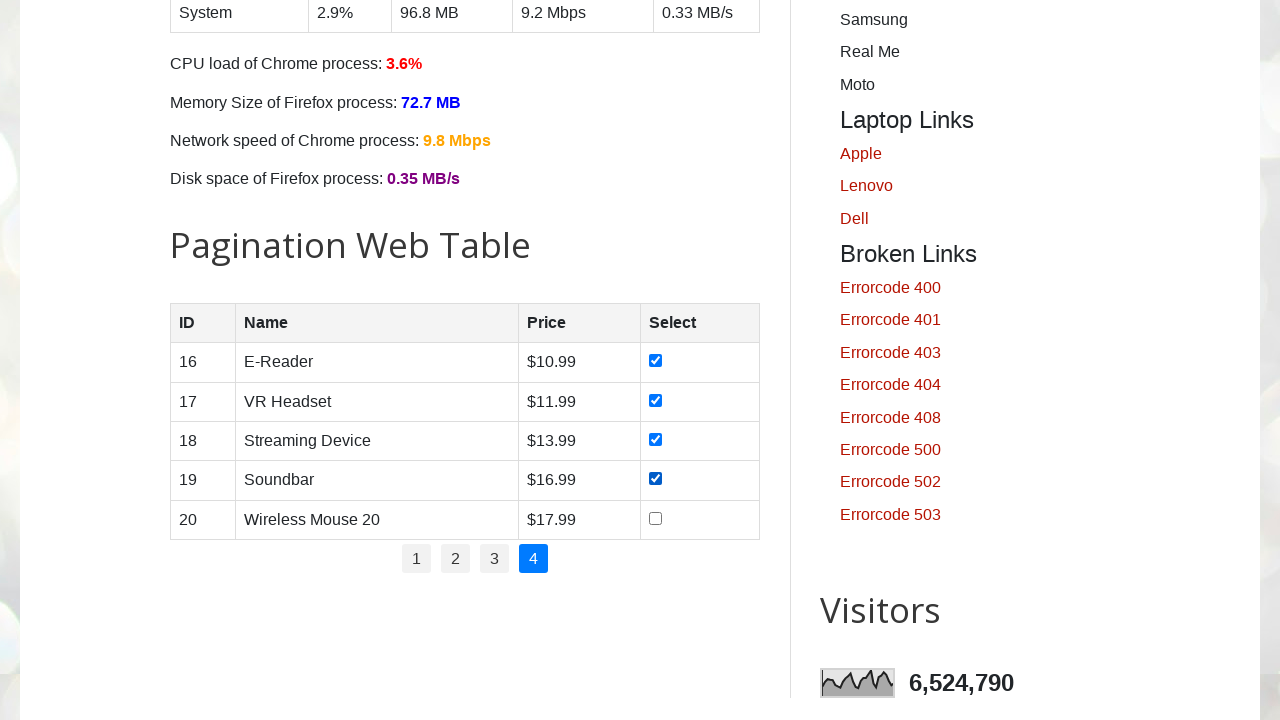

Clicked checkbox in row 5 on page 4 at (656, 518) on //table[@id='productTable']/tbody/tr[5]/td[4]/input
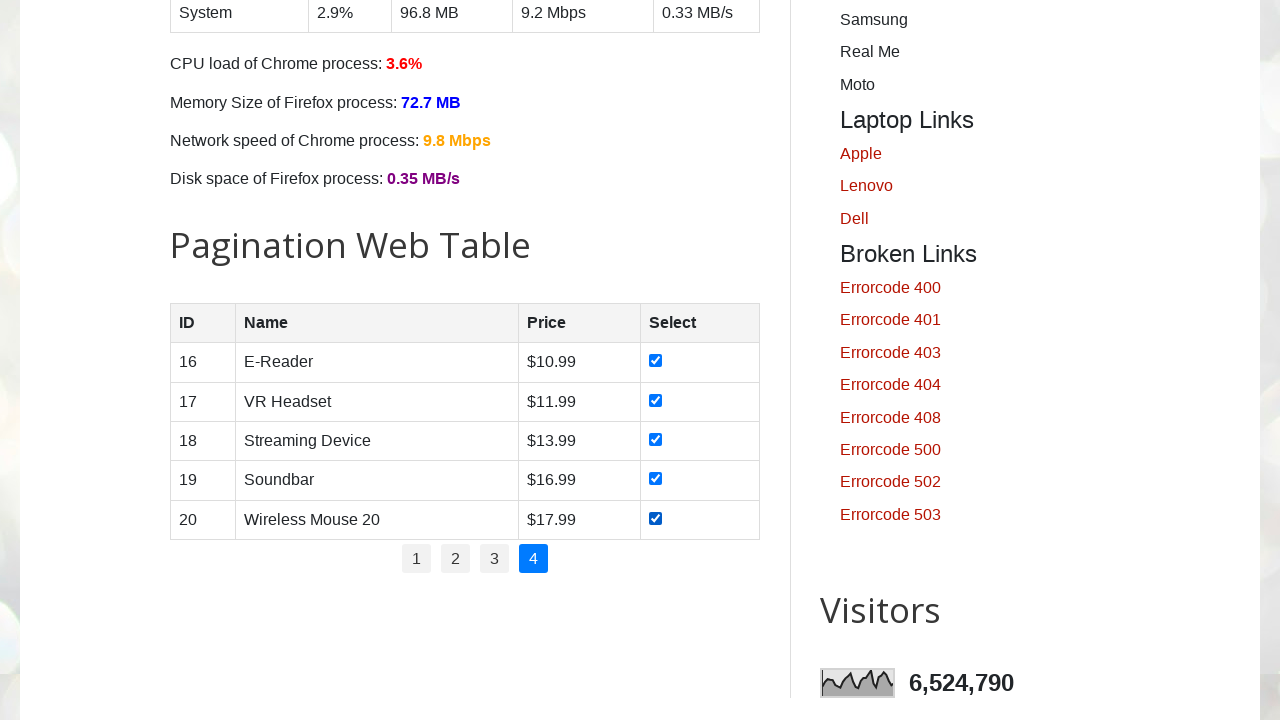

Waited 1000ms before moving to next page
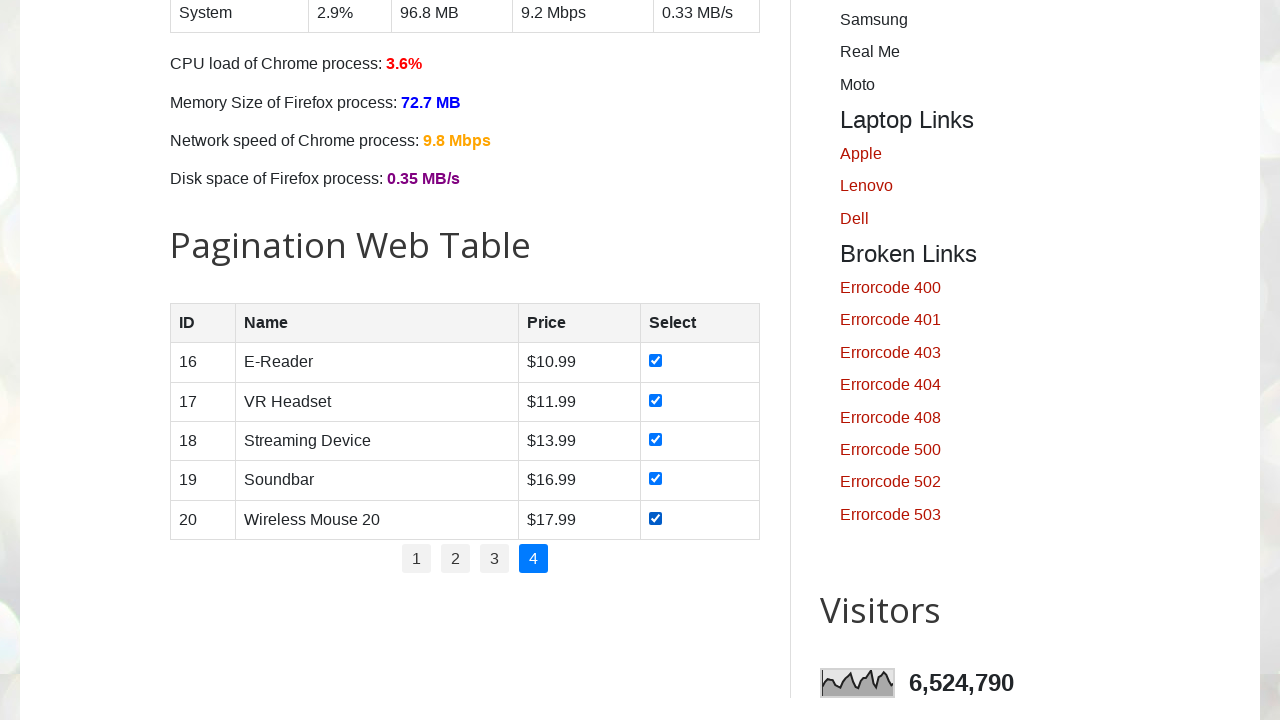

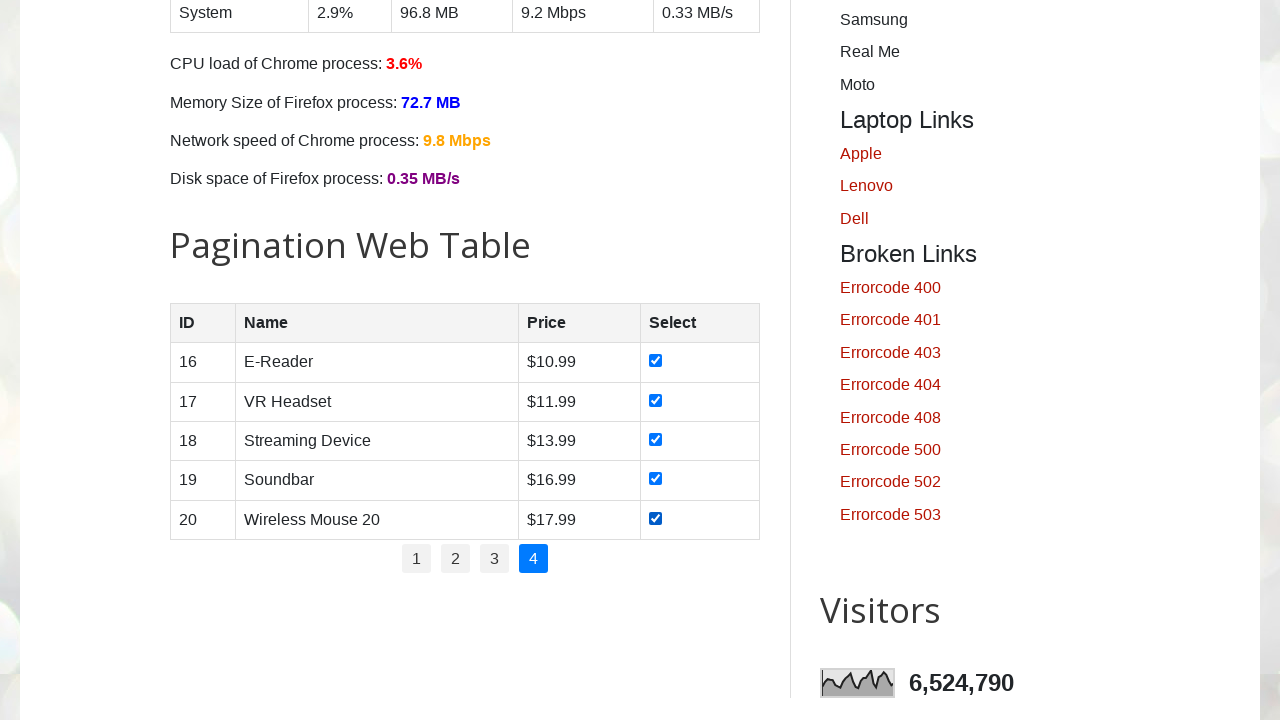